Tests todo list functionality by adding multiple todo items, verifying they are displayed, then attempting to delete them by hovering and clicking the delete button

Starting URL: https://example.cypress.io/todo

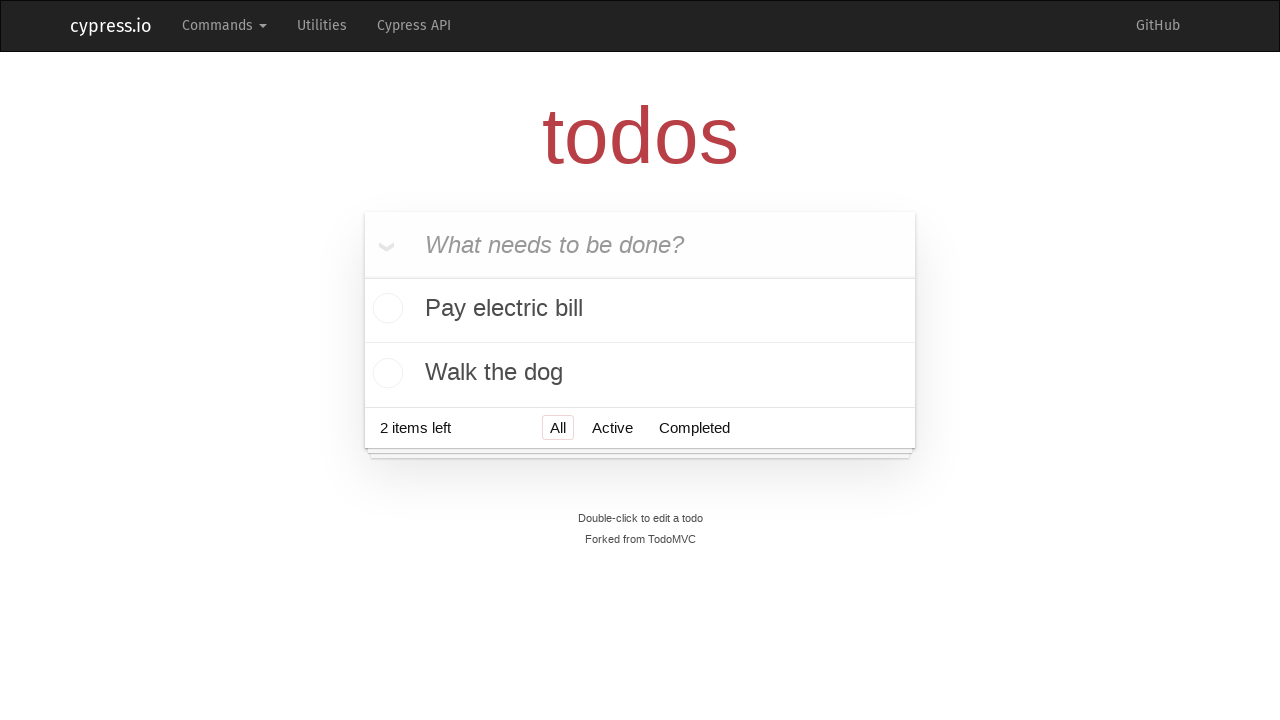

Filled new todo input with 'Visit Paris' on .new-todo
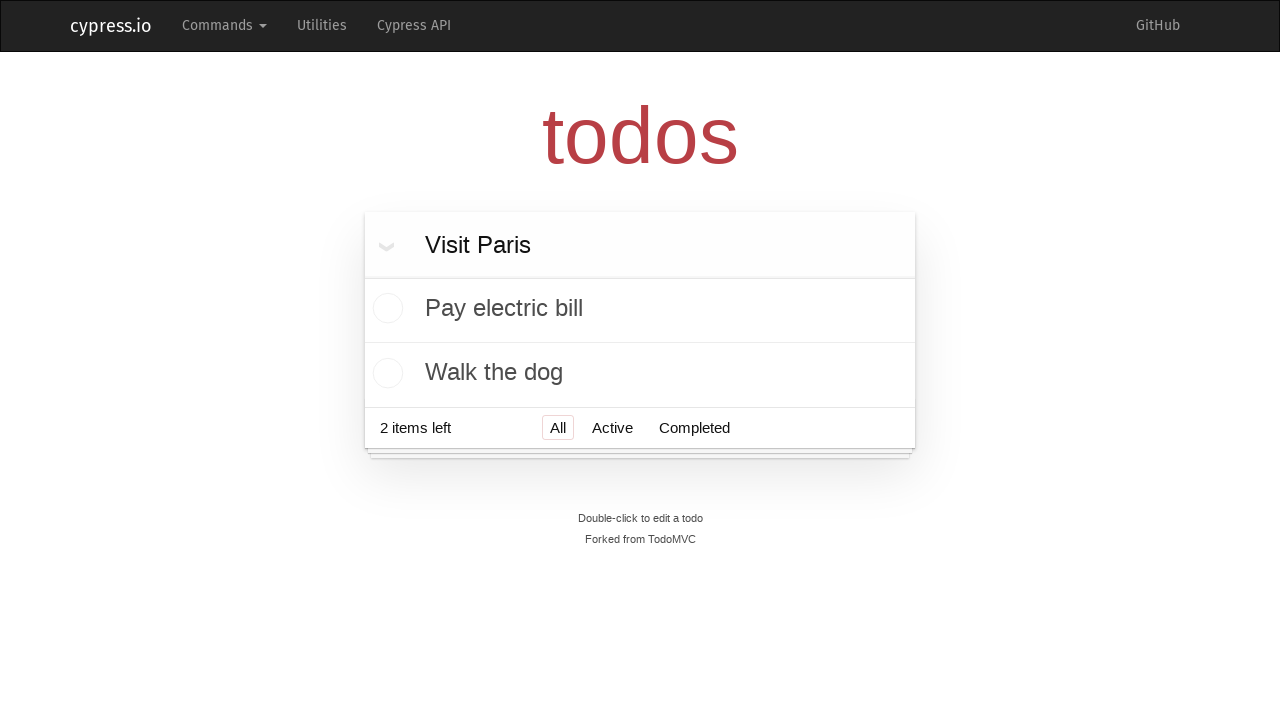

Pressed Enter to add todo item 'Visit Paris' on .new-todo
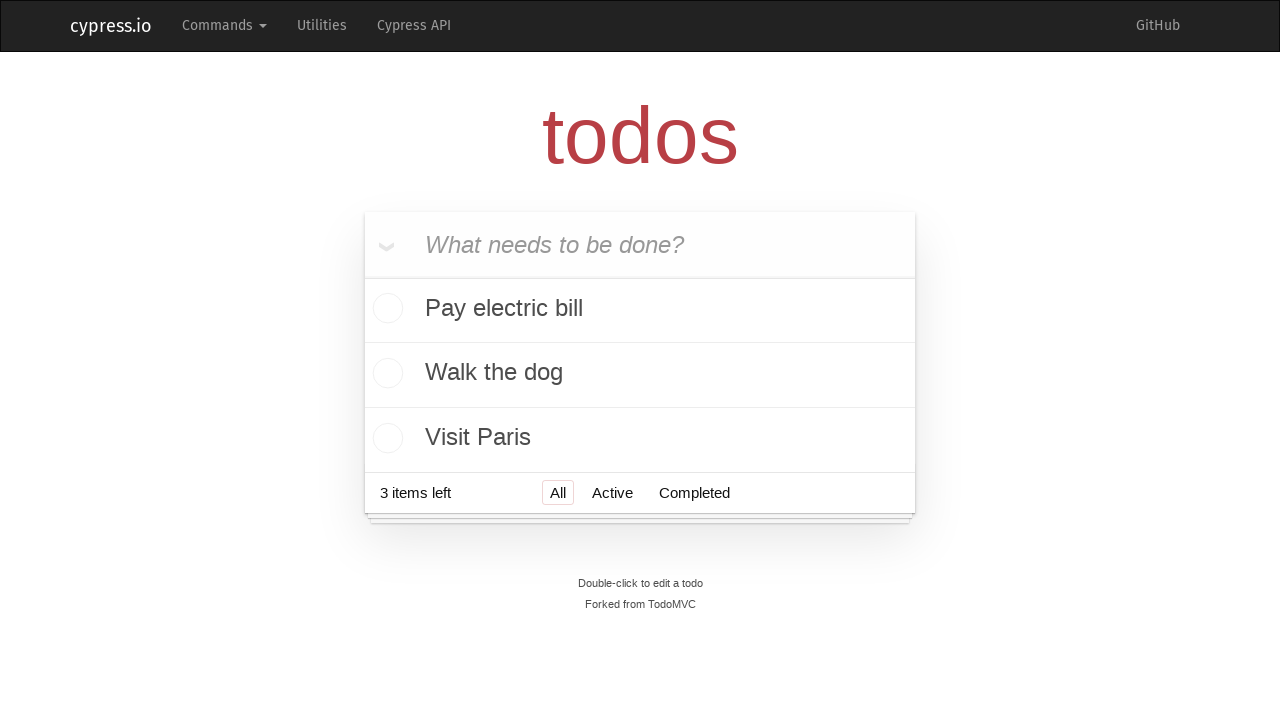

Verified todo item 'Visit Paris' was added to the list
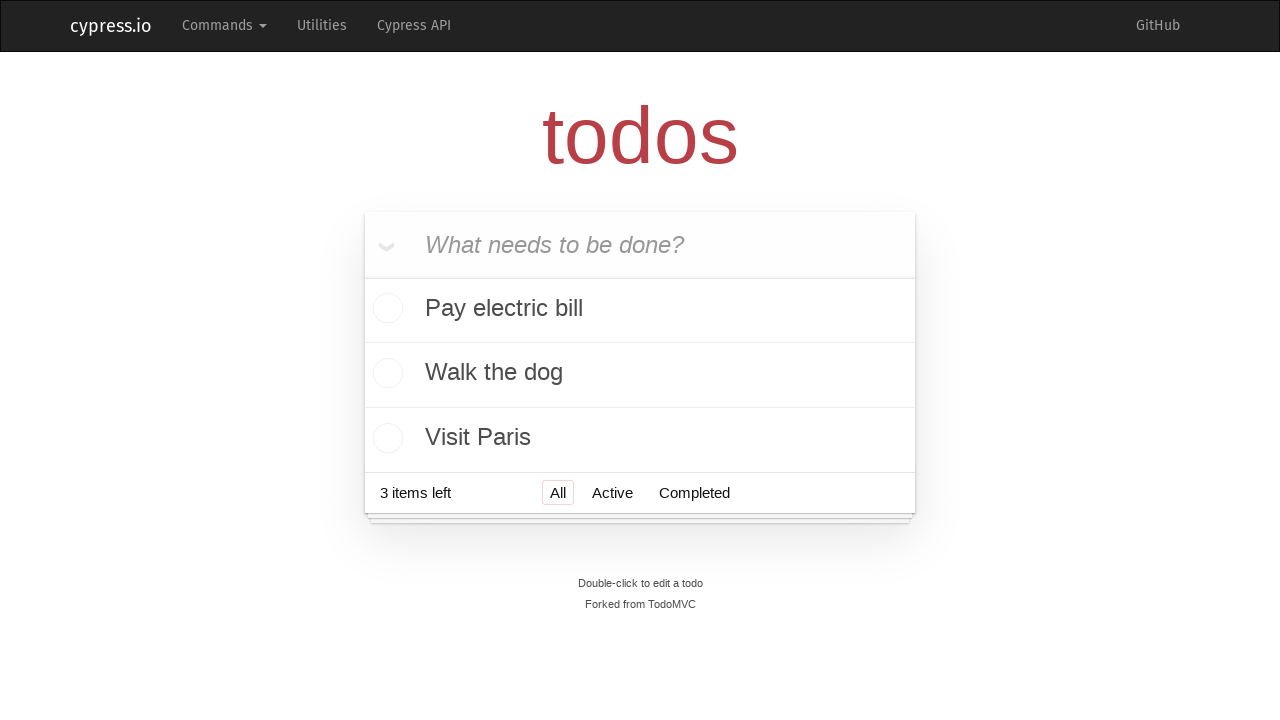

Filled new todo input with 'Visit Prague' on .new-todo
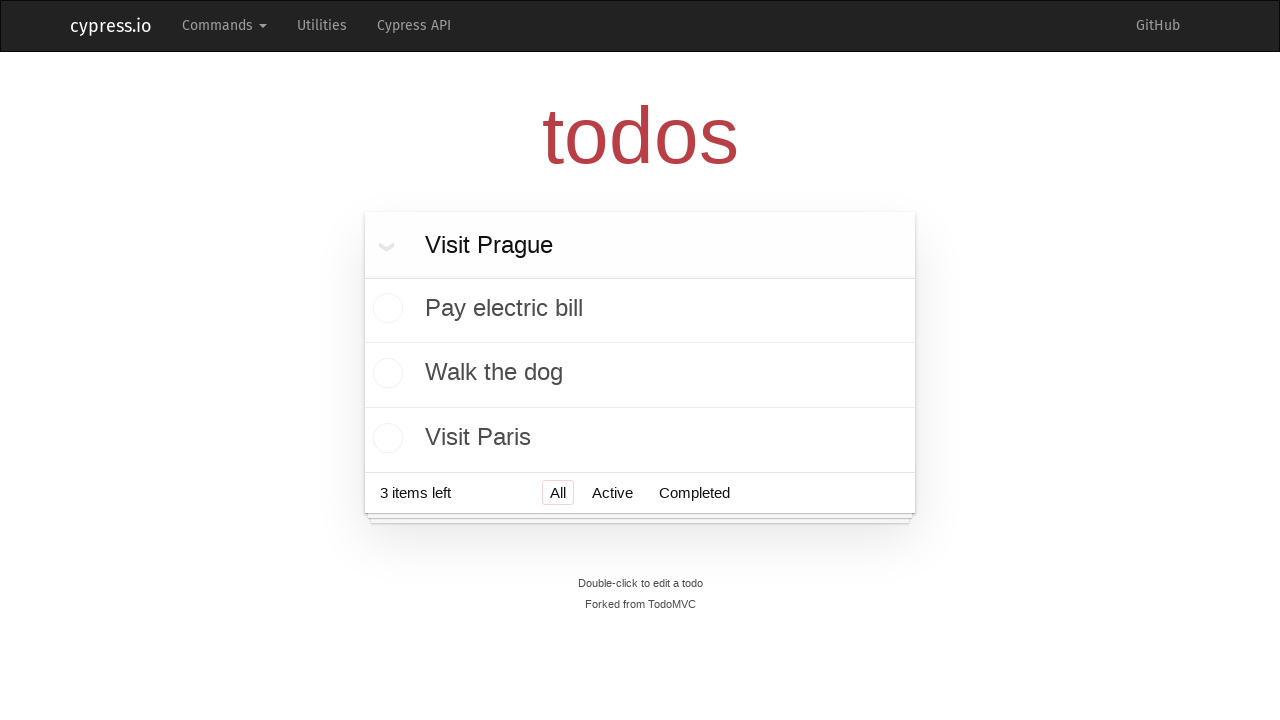

Pressed Enter to add todo item 'Visit Prague' on .new-todo
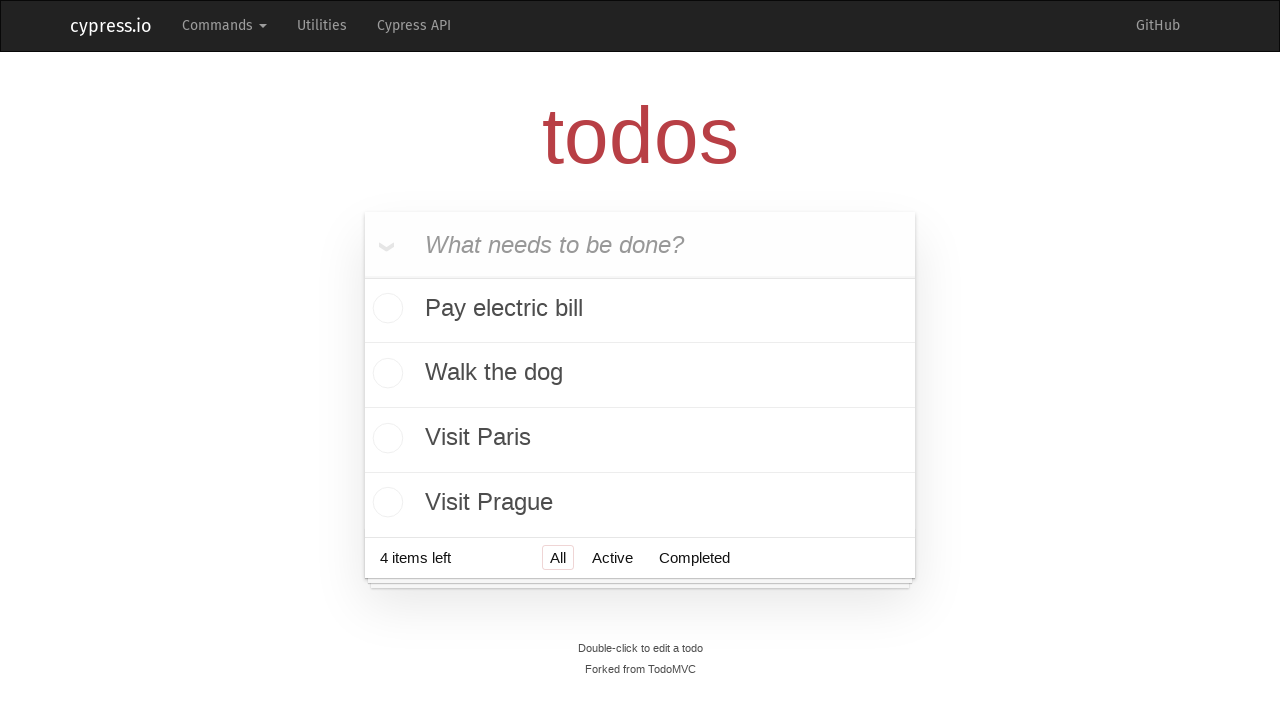

Verified todo item 'Visit Prague' was added to the list
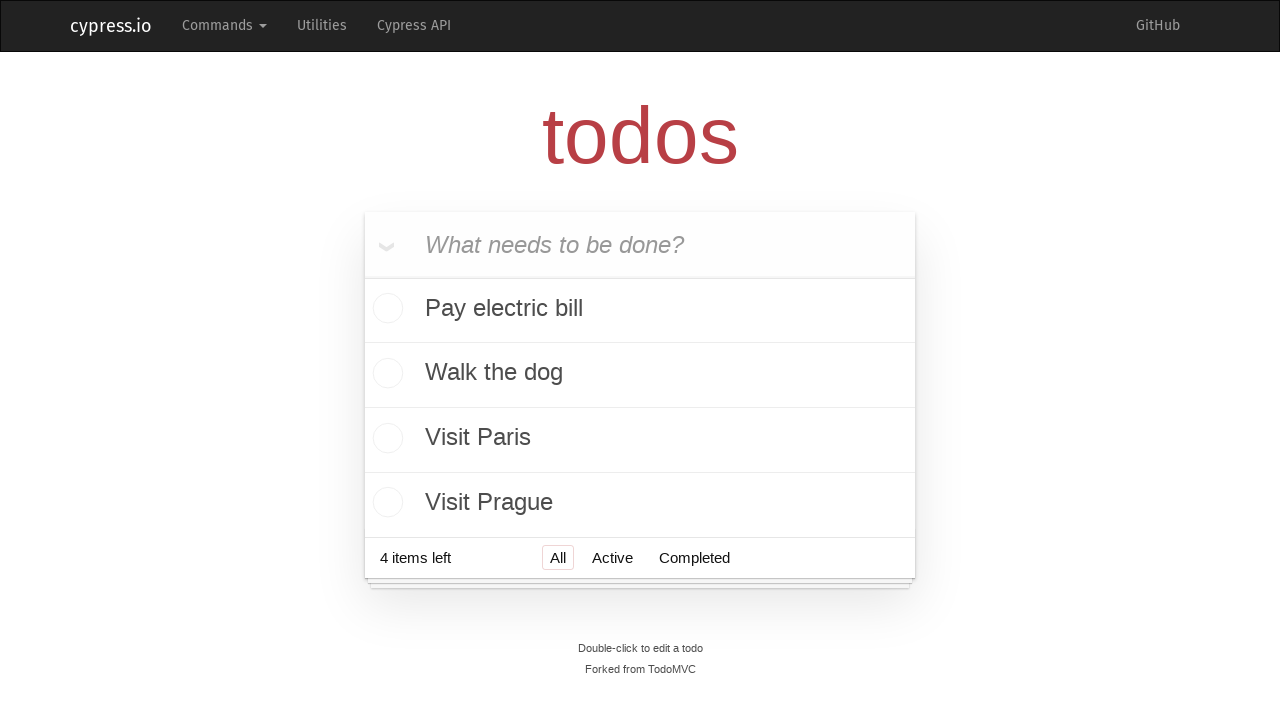

Filled new todo input with 'Visit London' on .new-todo
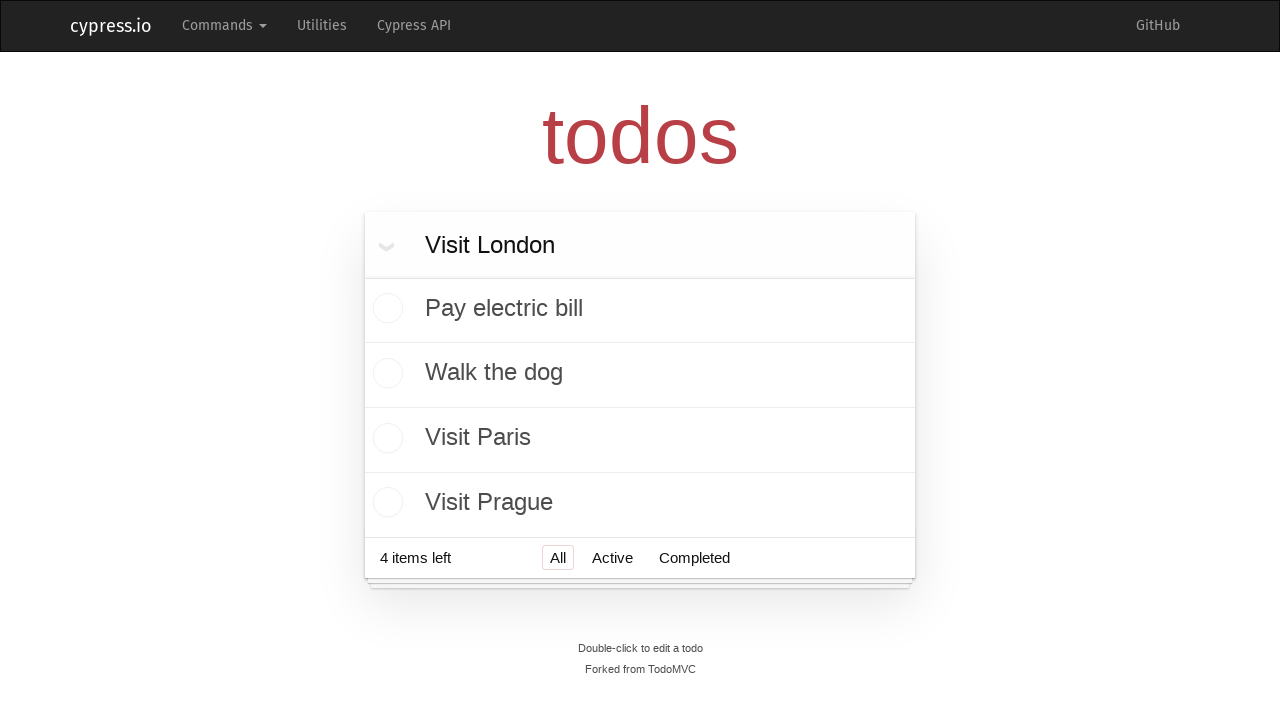

Pressed Enter to add todo item 'Visit London' on .new-todo
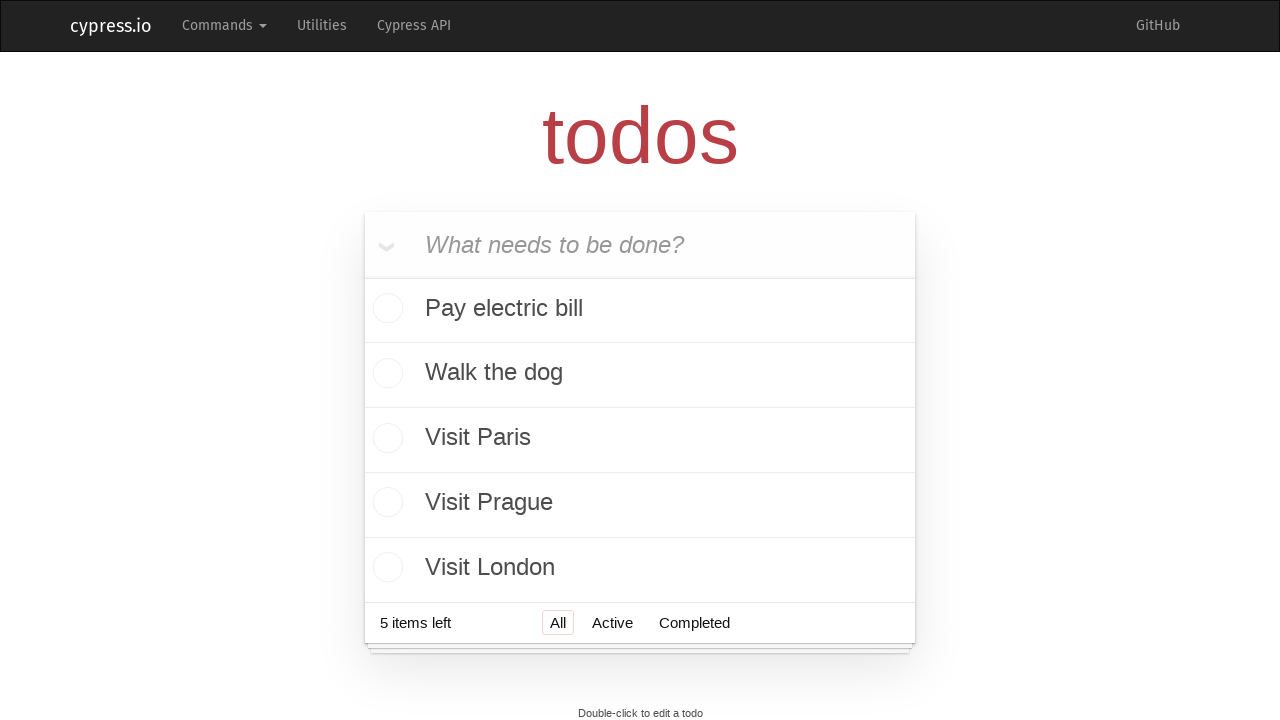

Verified todo item 'Visit London' was added to the list
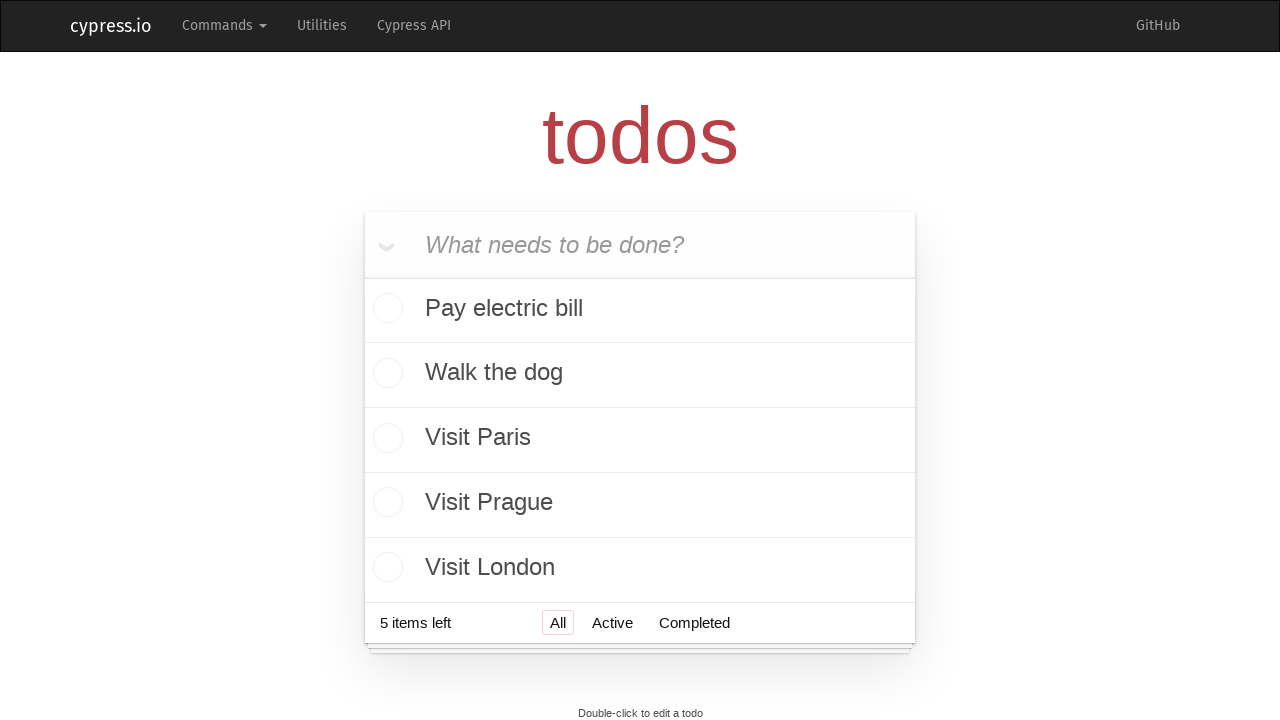

Filled new todo input with 'Visit New York' on .new-todo
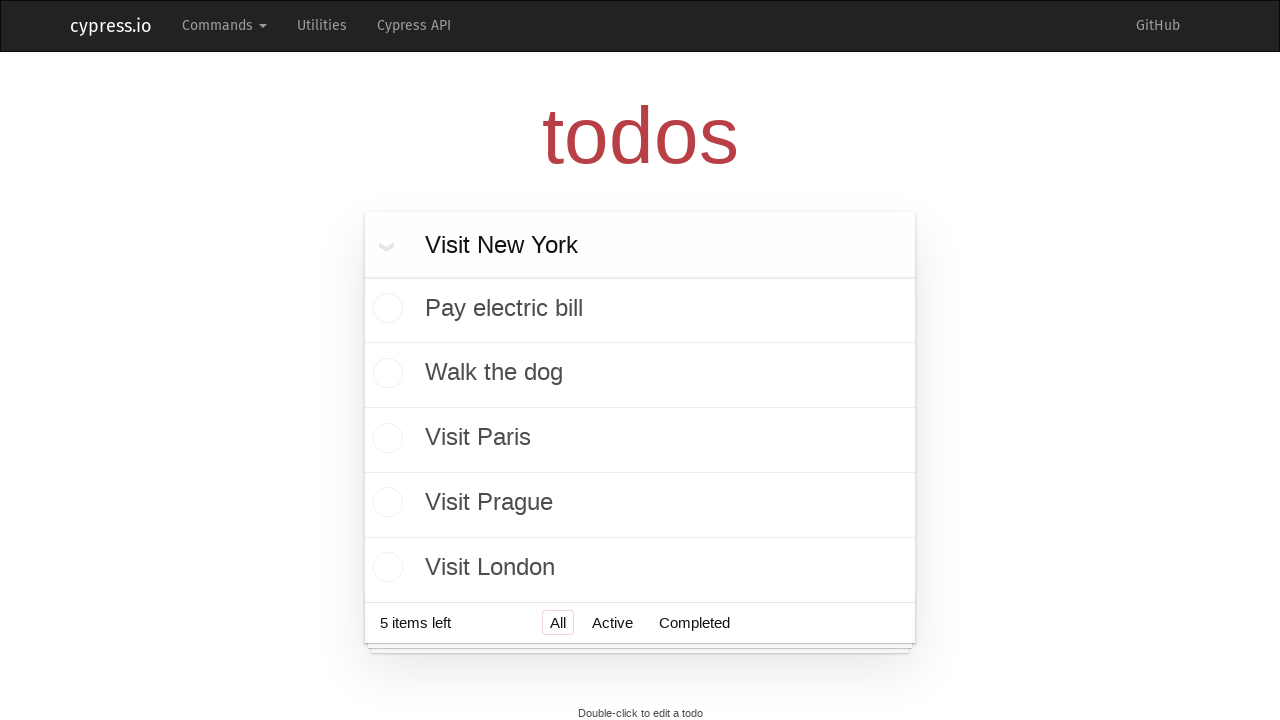

Pressed Enter to add todo item 'Visit New York' on .new-todo
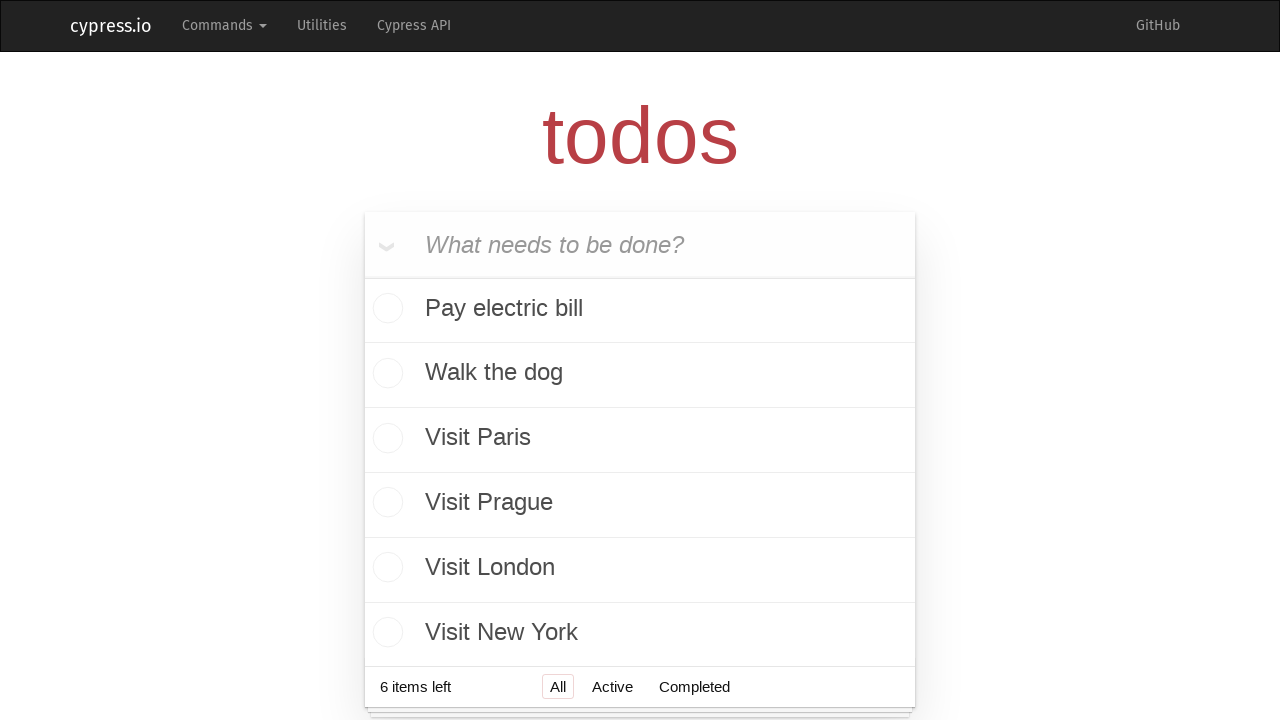

Verified todo item 'Visit New York' was added to the list
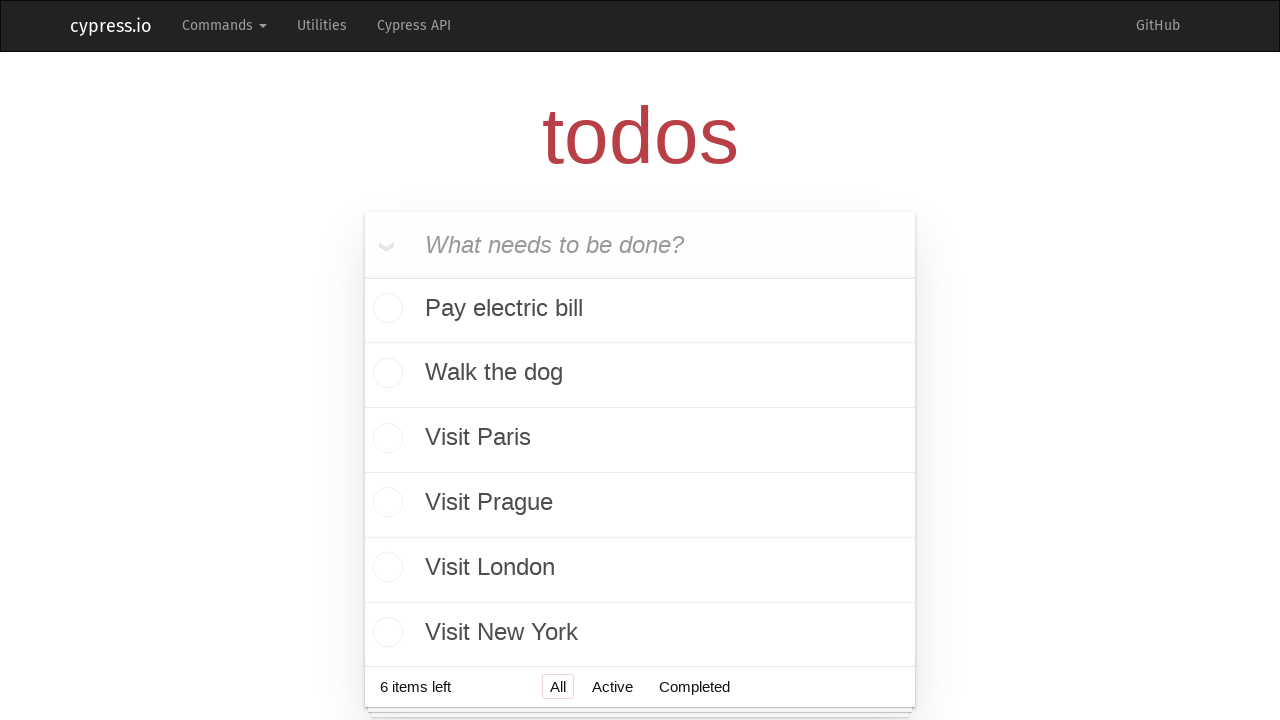

Filled new todo input with 'Visit Belgrade' on .new-todo
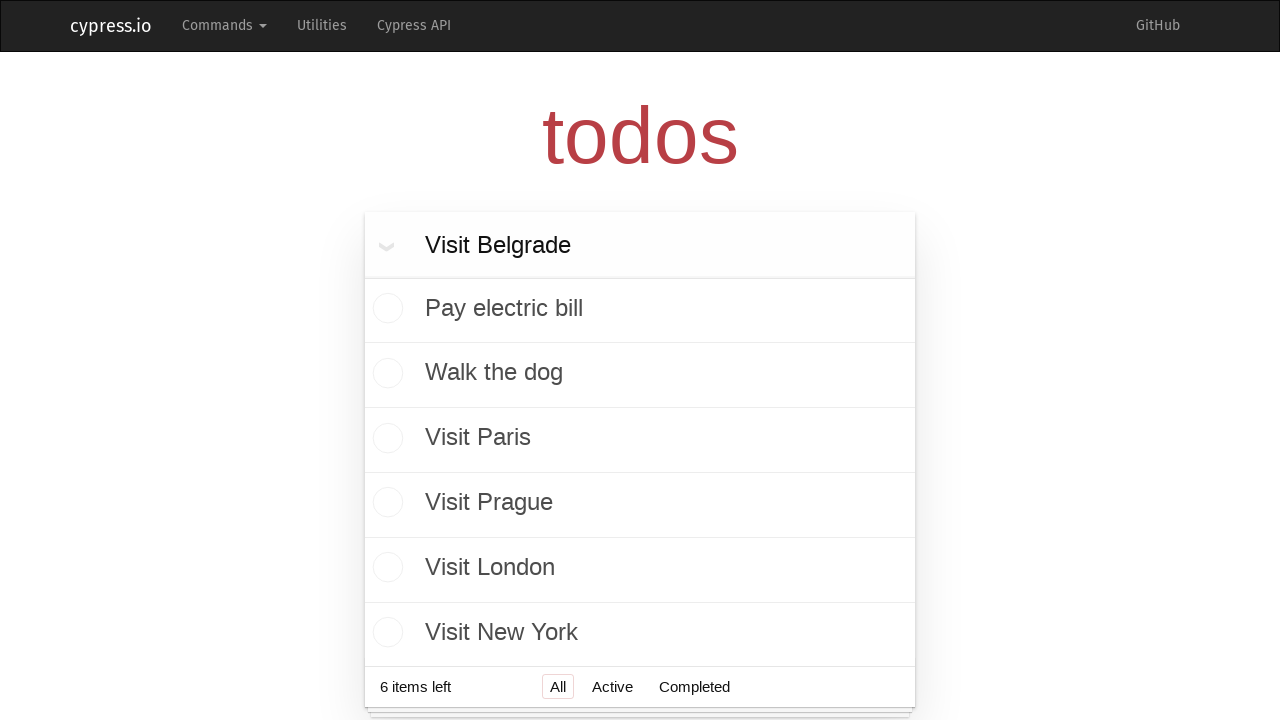

Pressed Enter to add todo item 'Visit Belgrade' on .new-todo
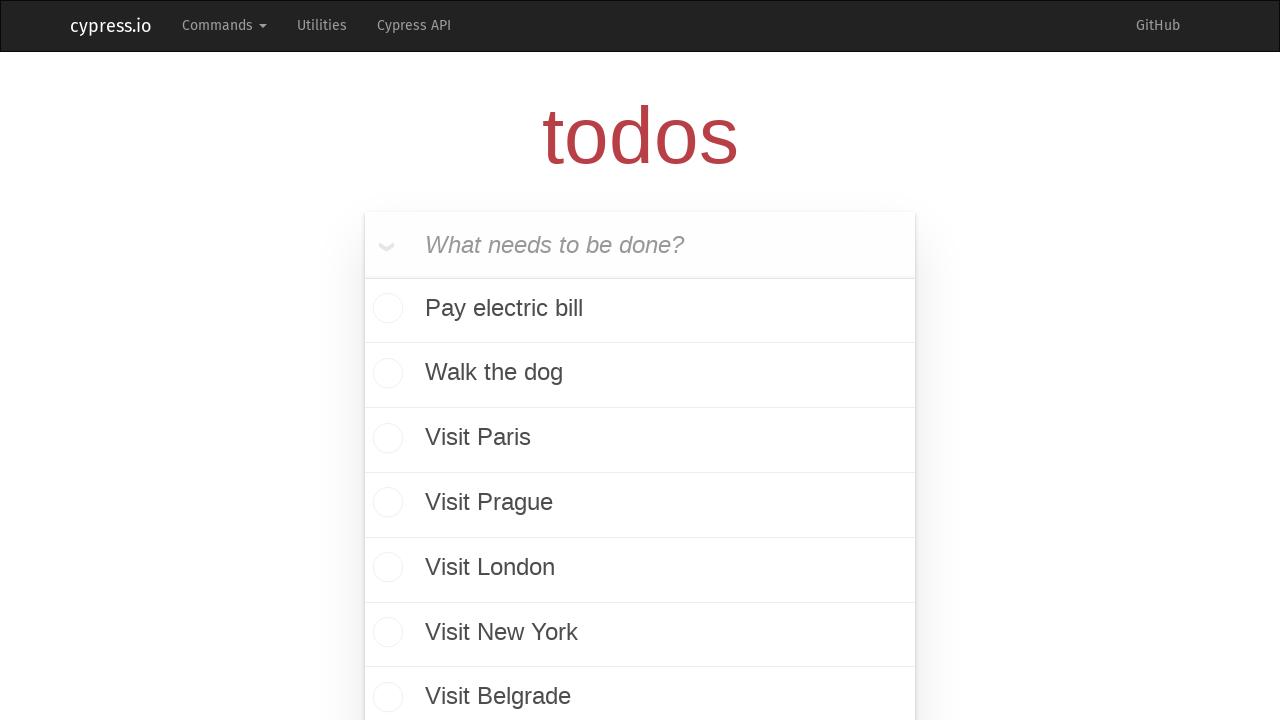

Verified todo item 'Visit Belgrade' was added to the list
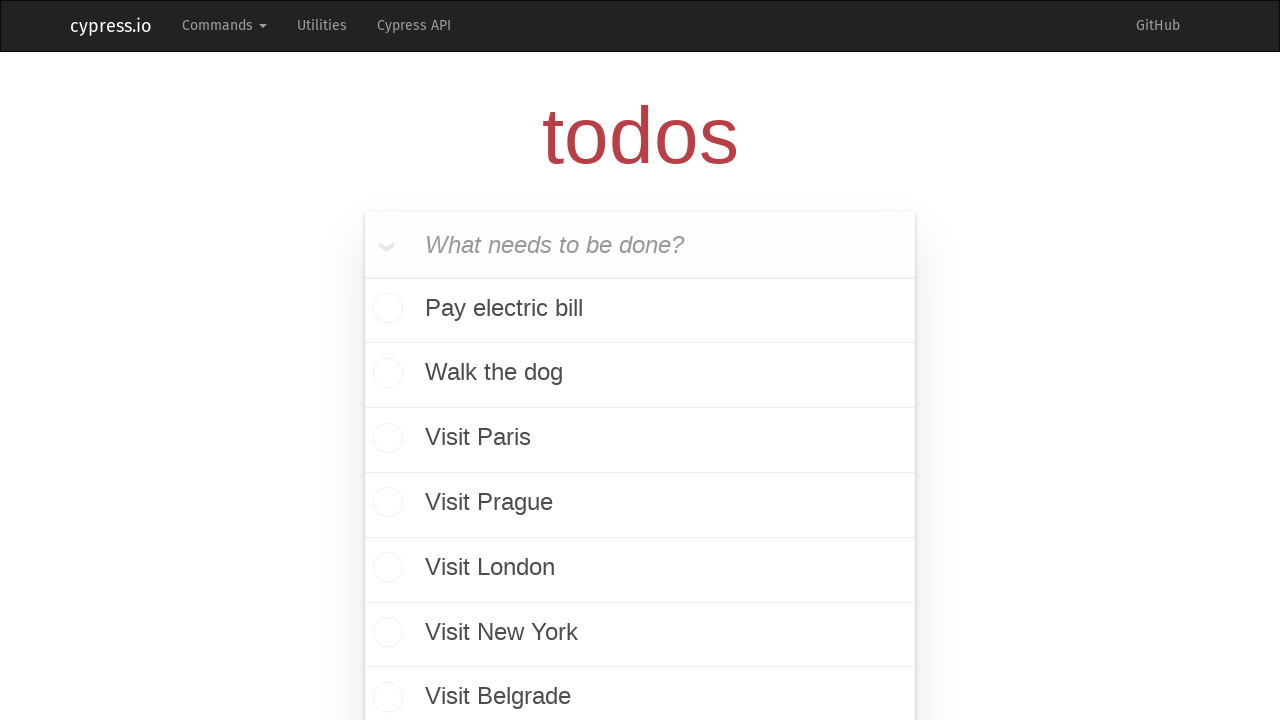

Retrieved all 7 todo items from the list
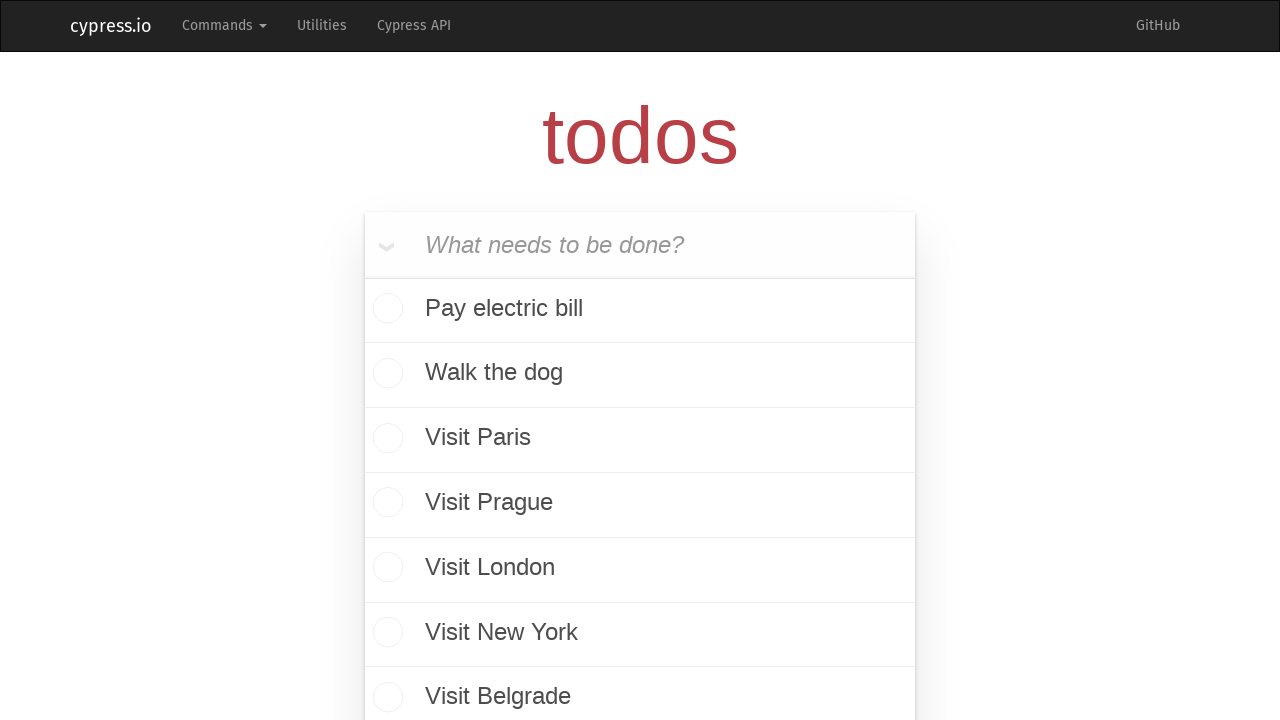

Located first todo item for deletion (iteration 1)
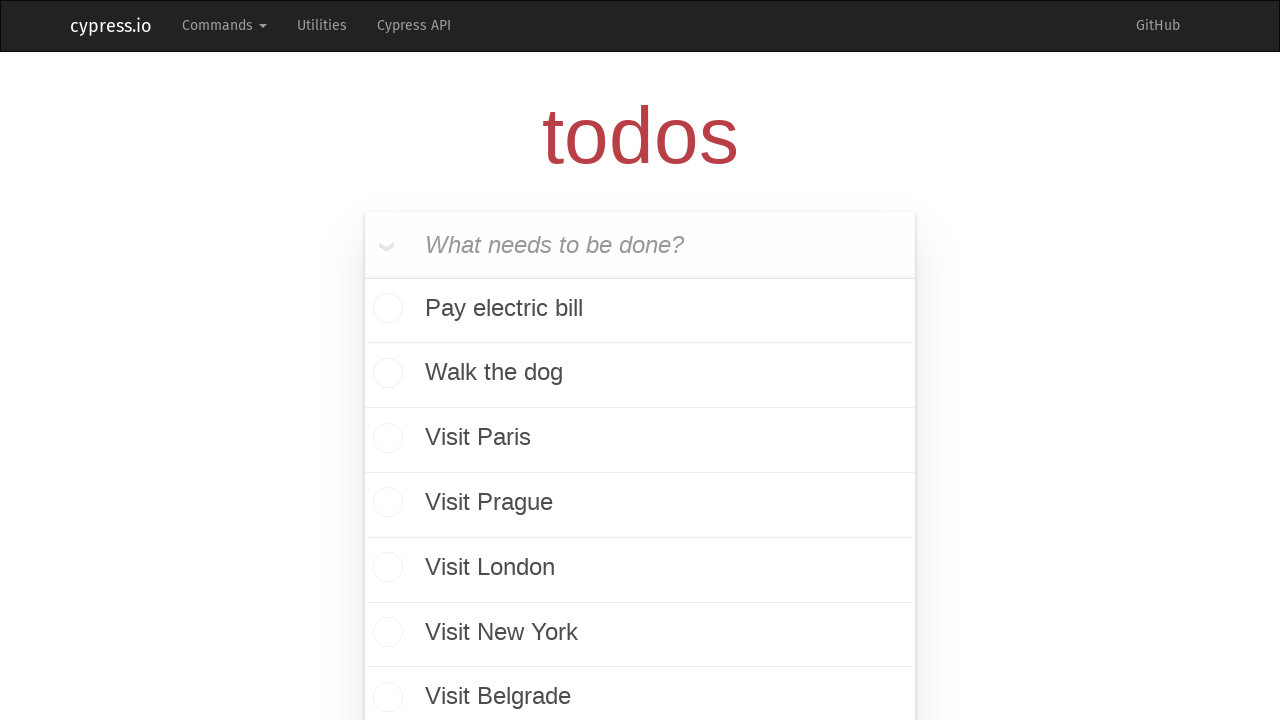

Hovered over todo item to reveal delete button (iteration 1) at (640, 311) on xpath=//ul[@class='todo-list']/li >> nth=0
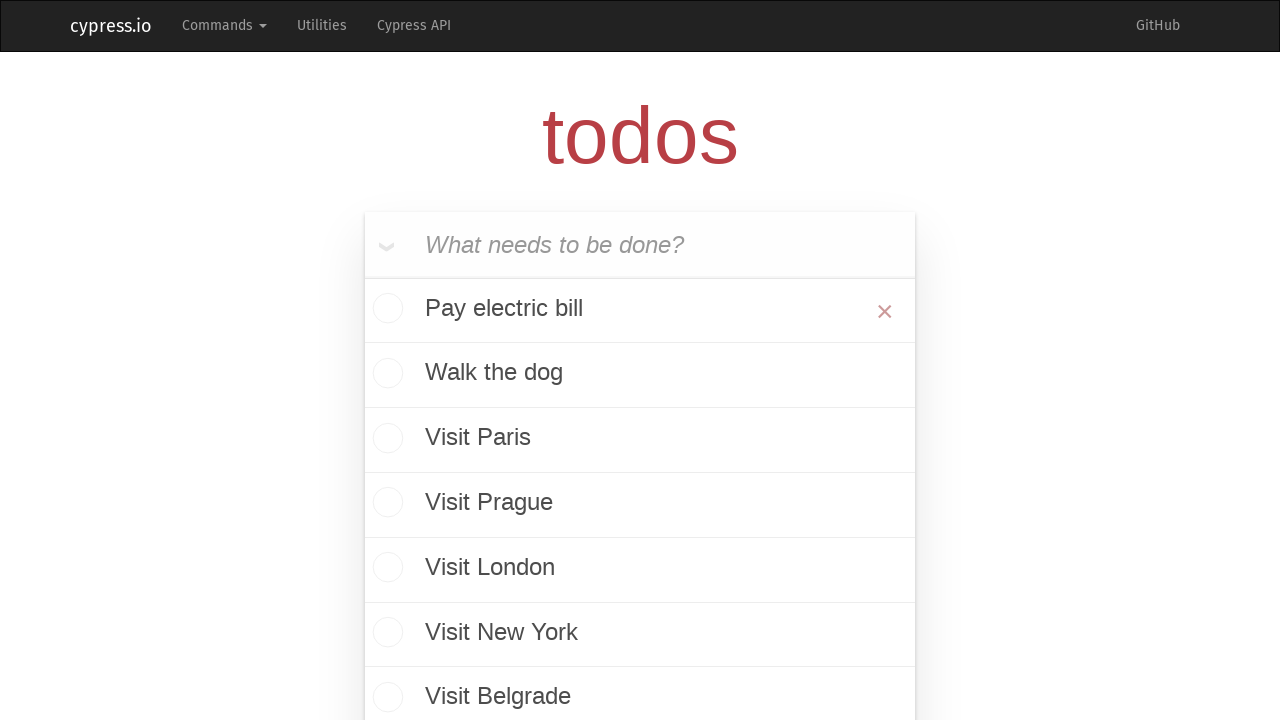

Clicked destroy button to delete todo item (iteration 1) at (885, 311) on xpath=//ul[@class='todo-list']/li >> nth=0 >> button.destroy
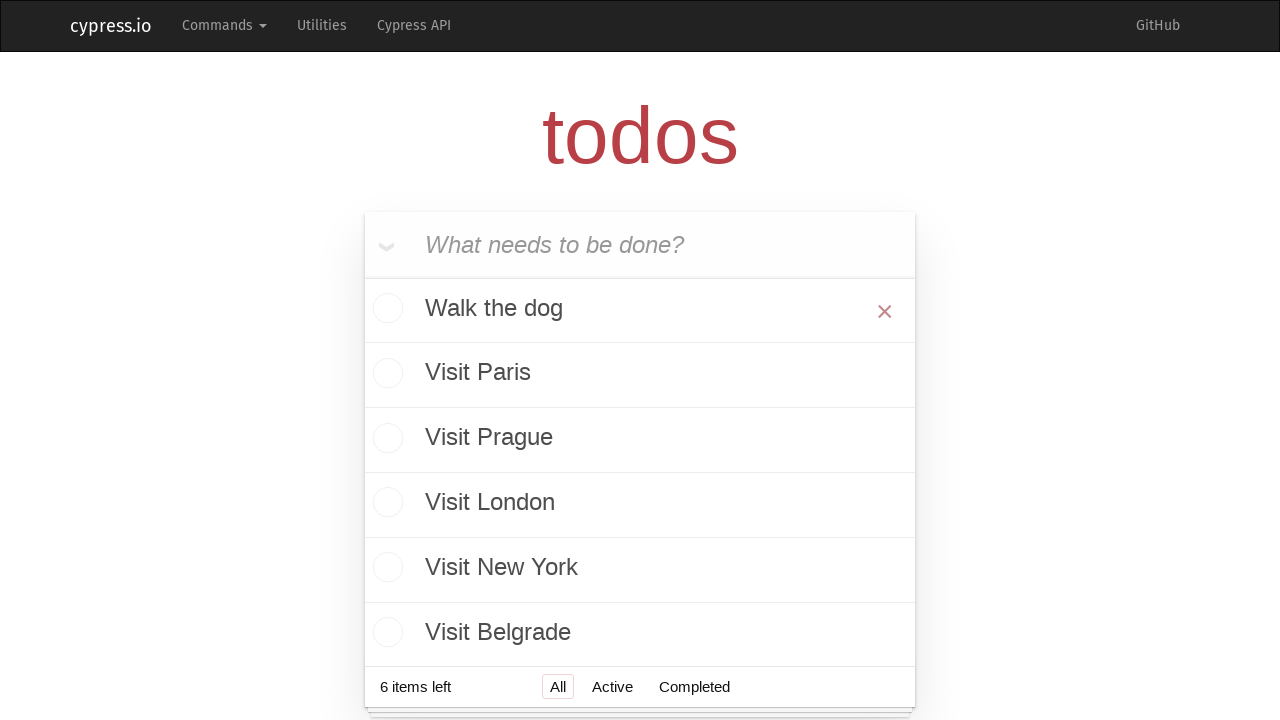

Waited 500ms for deletion to complete (iteration 1)
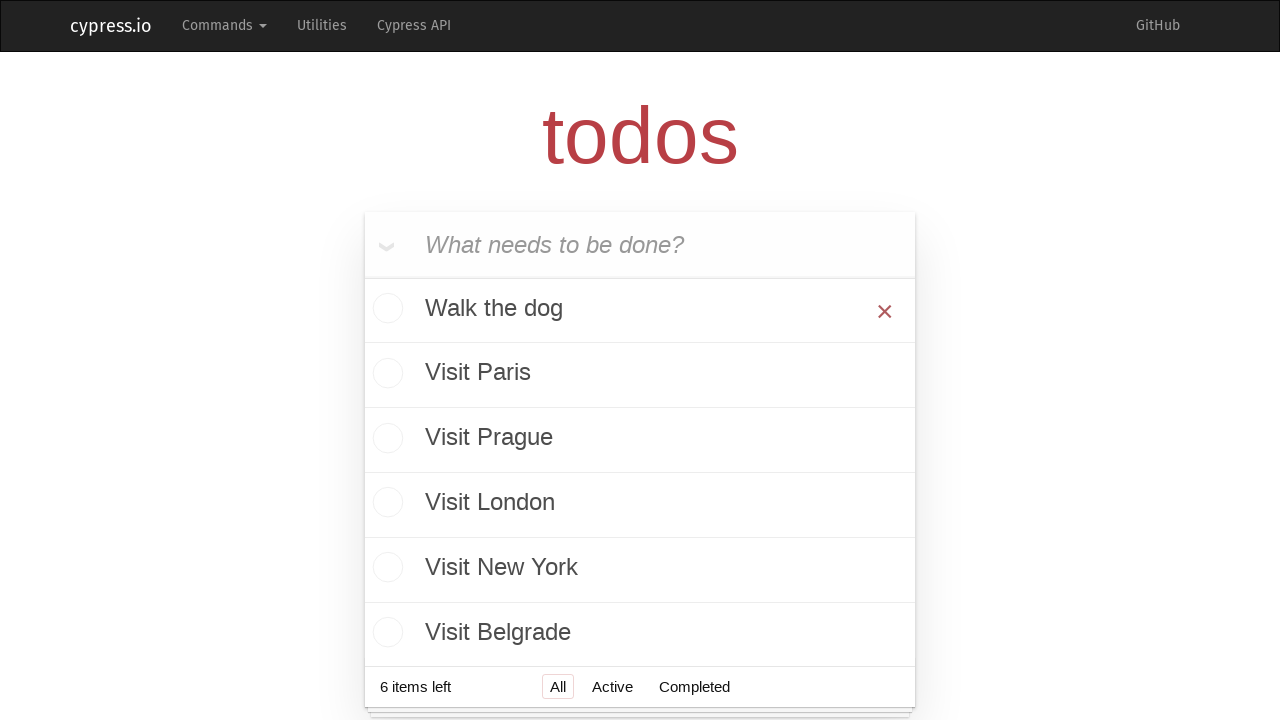

Located first todo item for deletion (iteration 2)
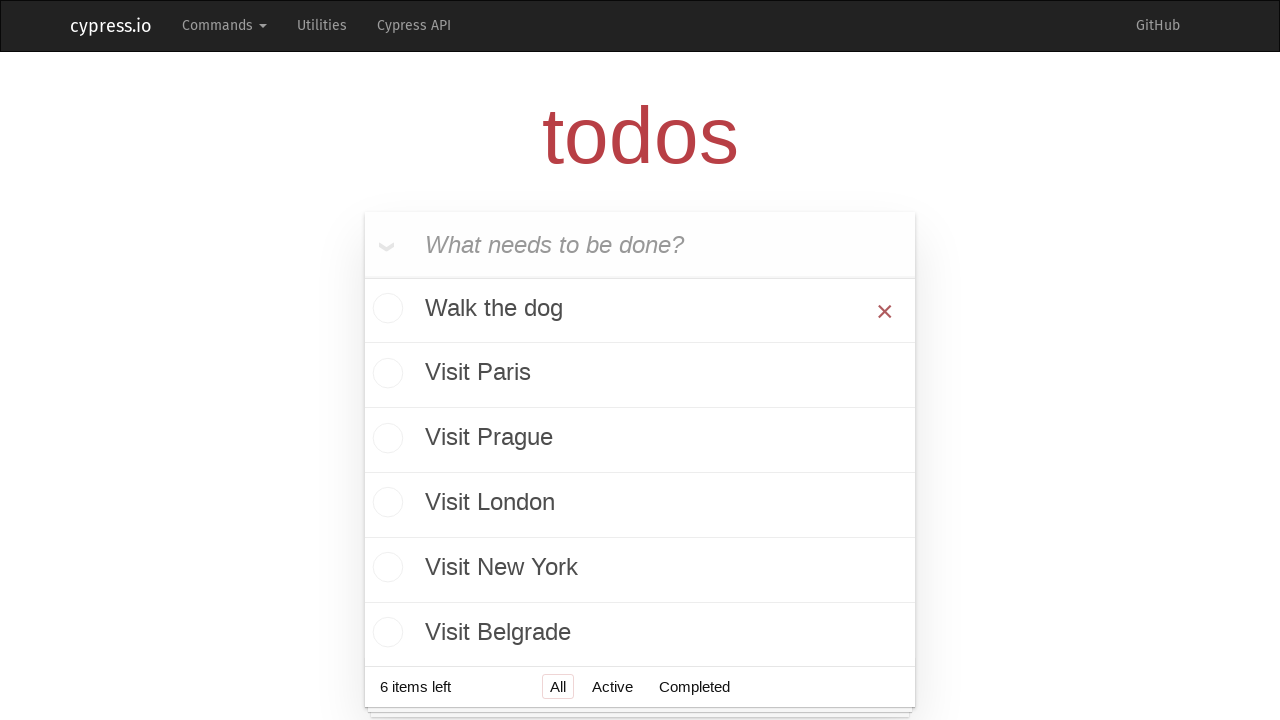

Hovered over todo item to reveal delete button (iteration 2) at (640, 311) on xpath=//ul[@class='todo-list']/li >> nth=0
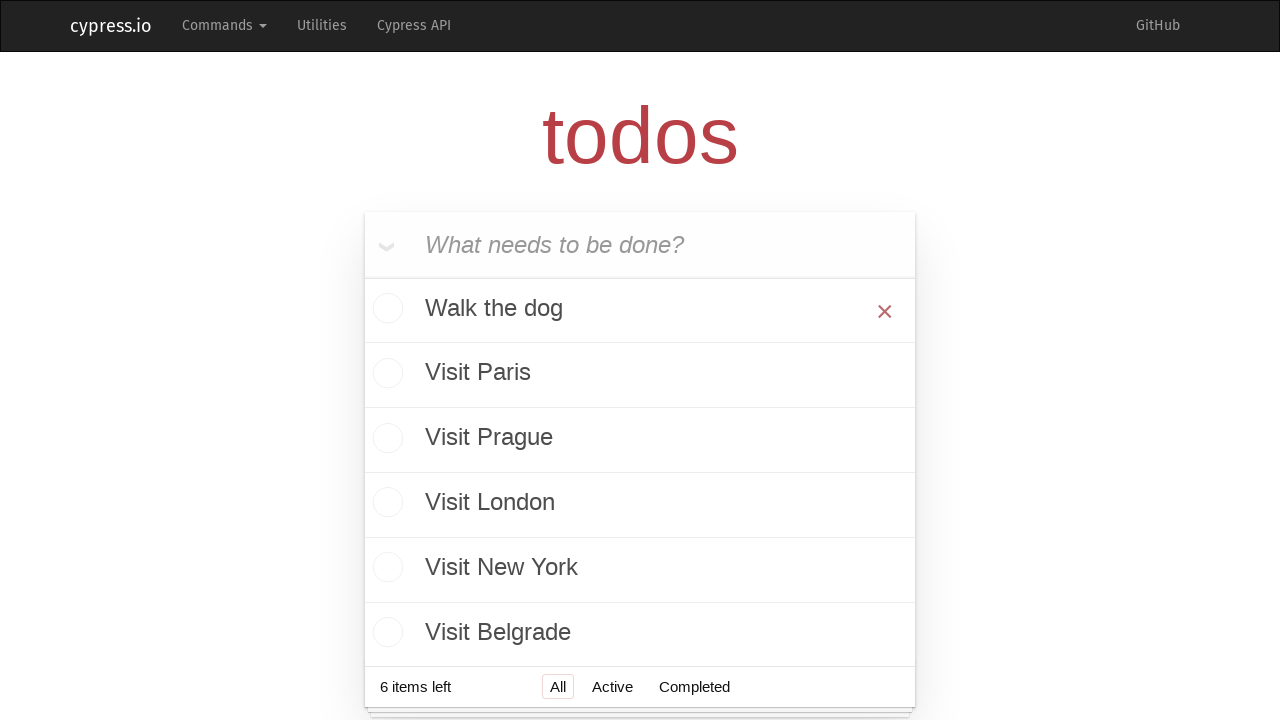

Clicked destroy button to delete todo item (iteration 2) at (885, 311) on xpath=//ul[@class='todo-list']/li >> nth=0 >> button.destroy
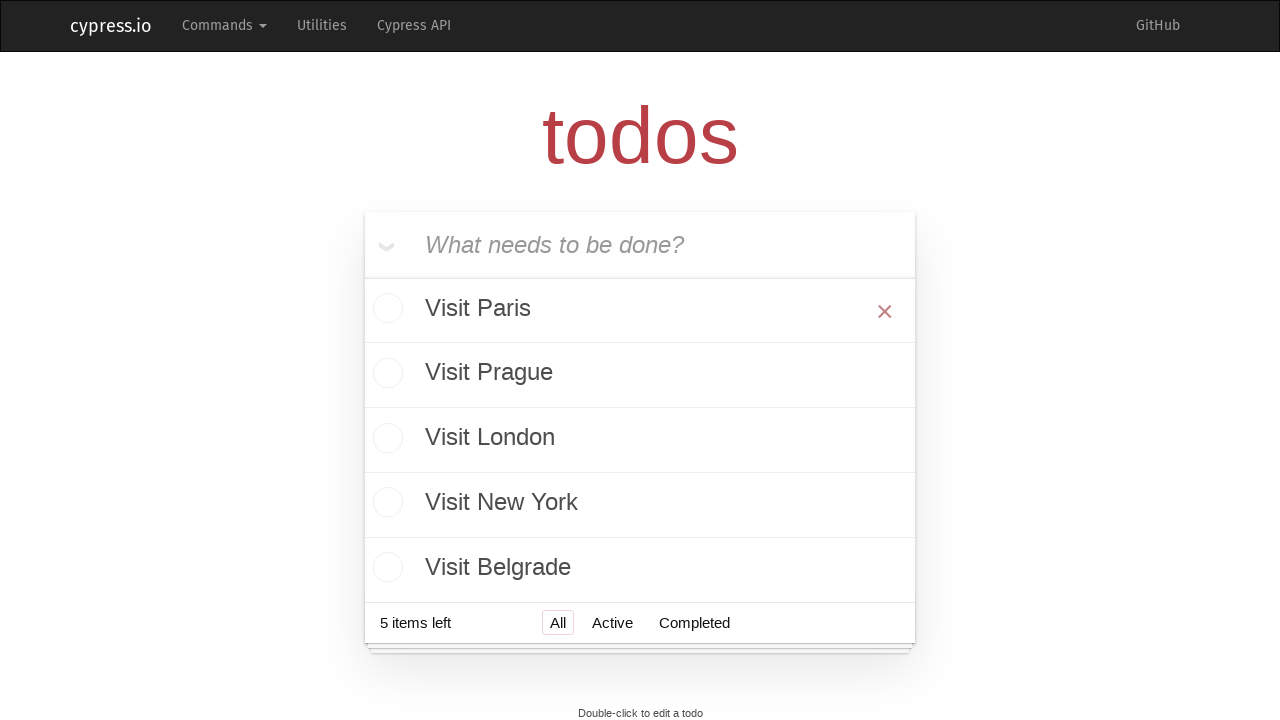

Waited 500ms for deletion to complete (iteration 2)
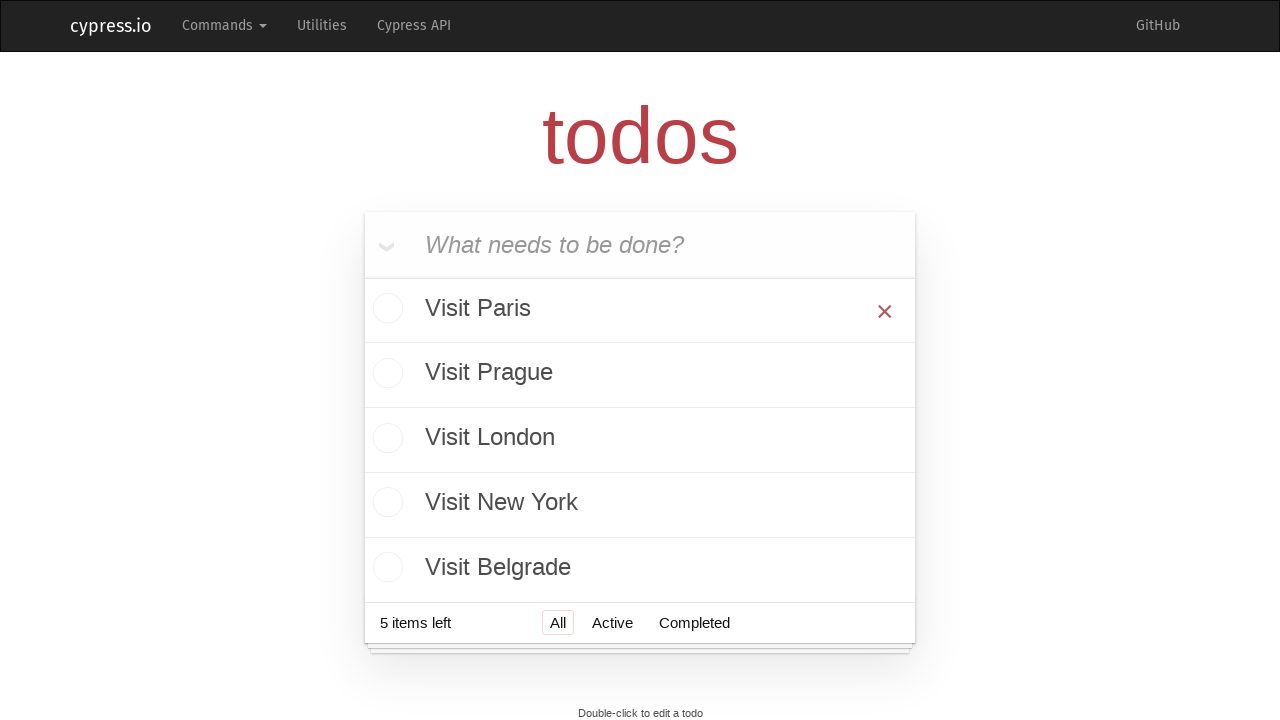

Located first todo item for deletion (iteration 3)
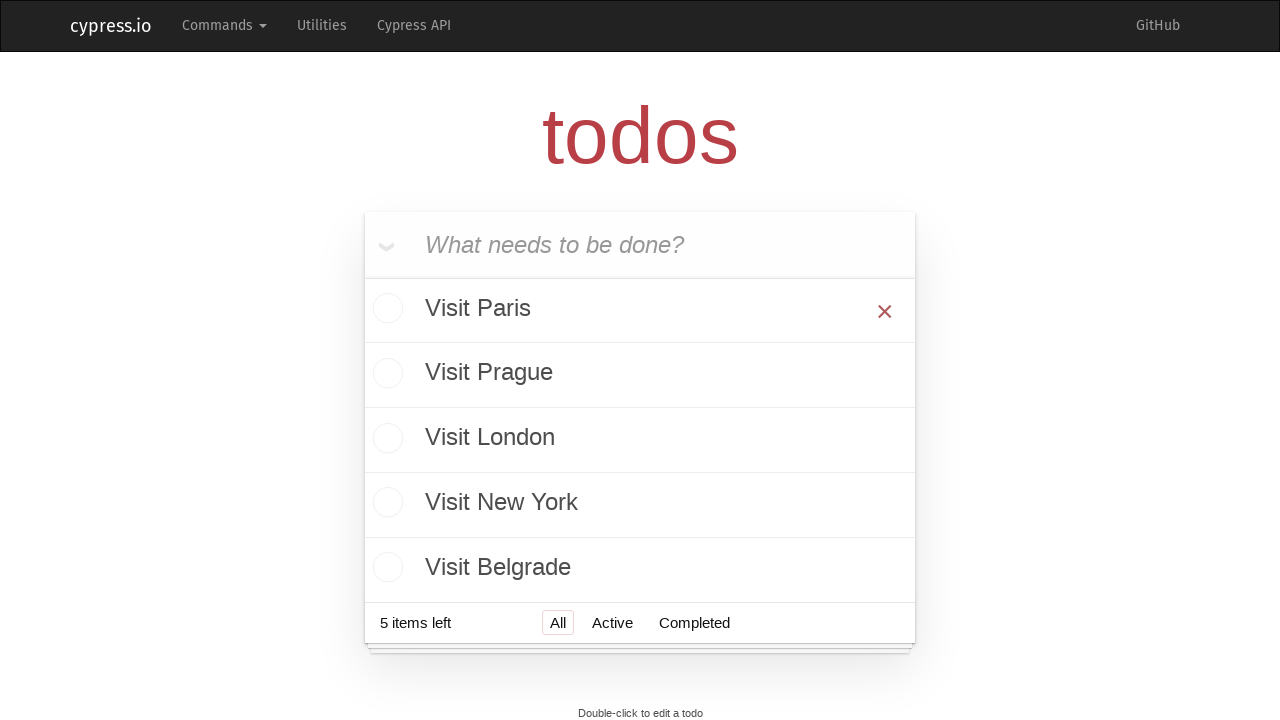

Hovered over todo item to reveal delete button (iteration 3) at (640, 311) on xpath=//ul[@class='todo-list']/li >> nth=0
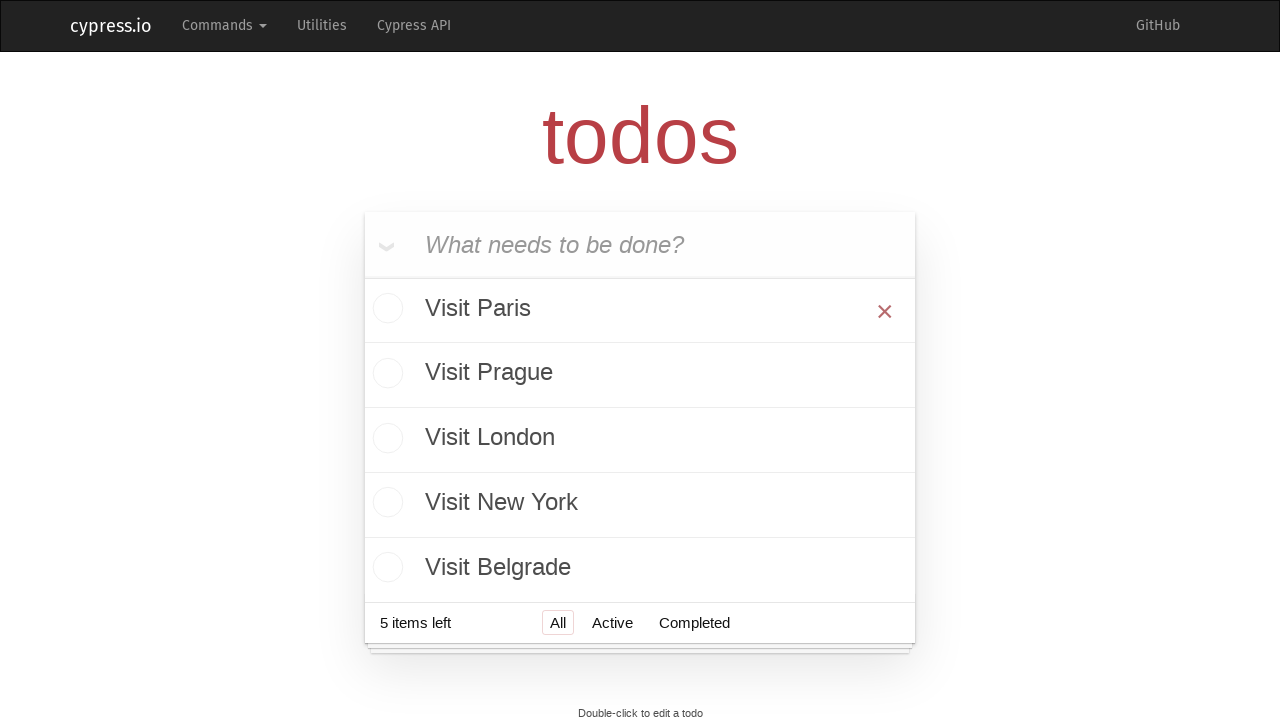

Clicked destroy button to delete todo item (iteration 3) at (885, 311) on xpath=//ul[@class='todo-list']/li >> nth=0 >> button.destroy
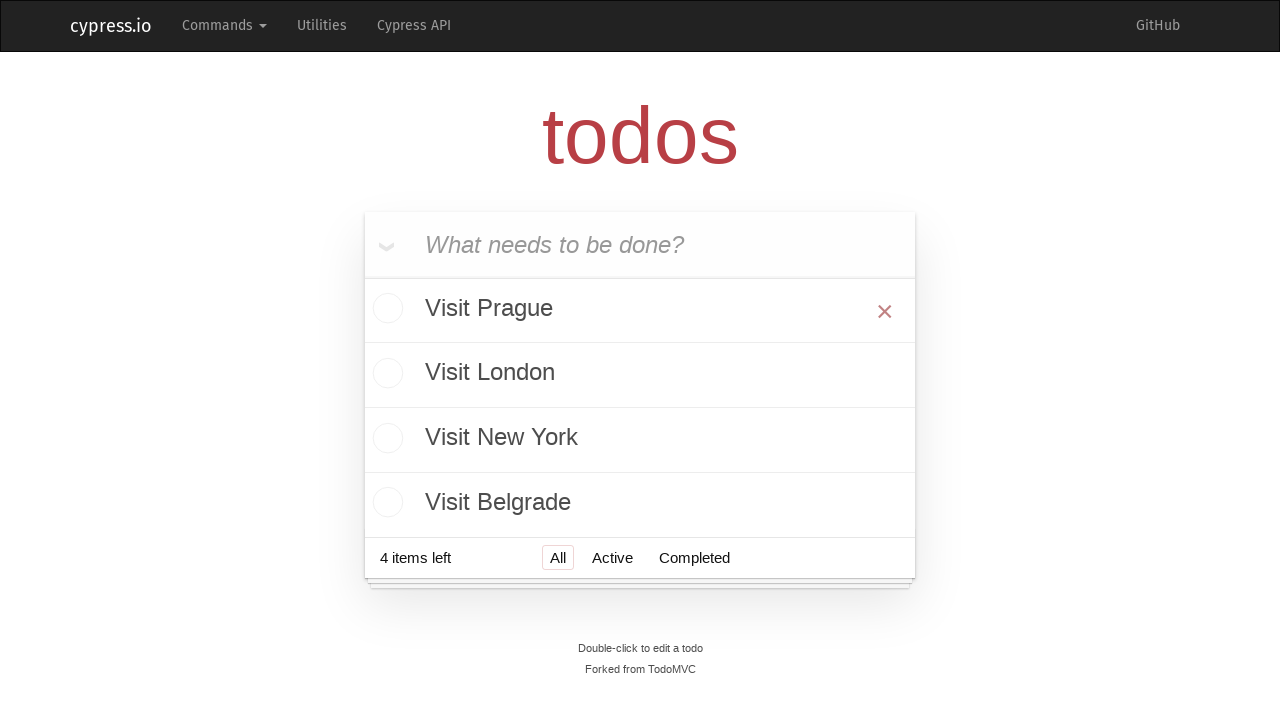

Waited 500ms for deletion to complete (iteration 3)
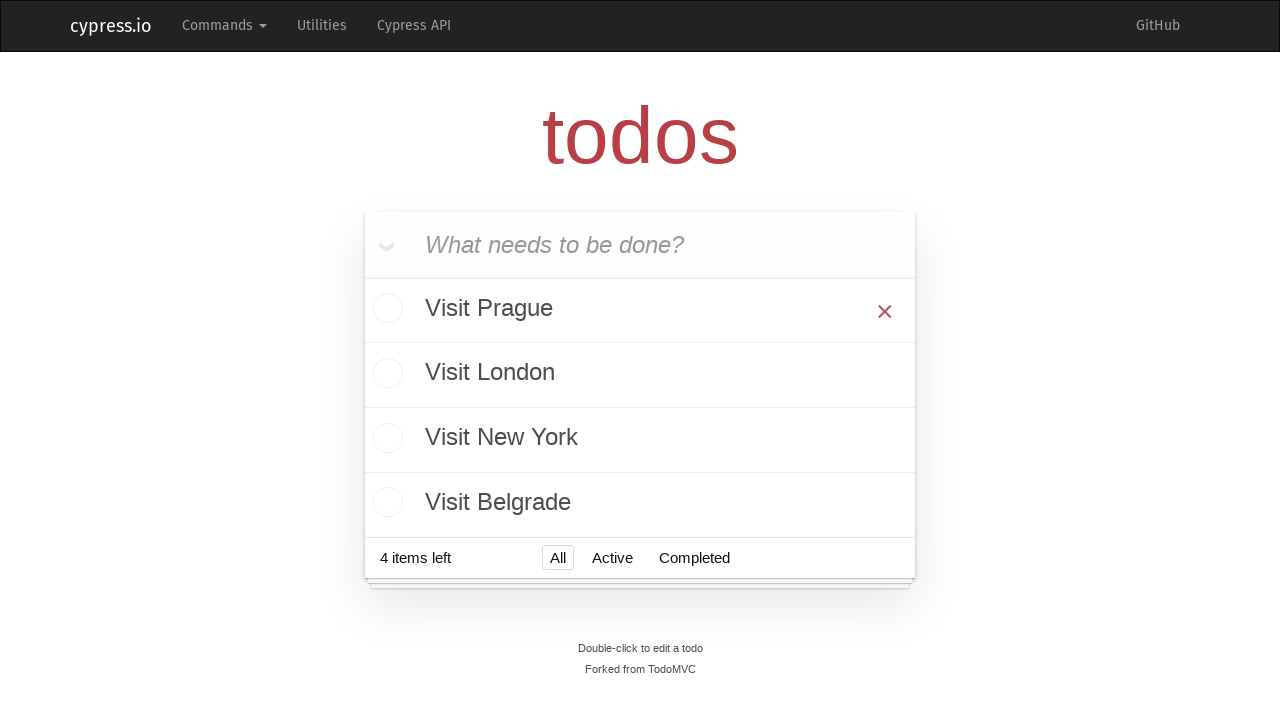

Located first todo item for deletion (iteration 4)
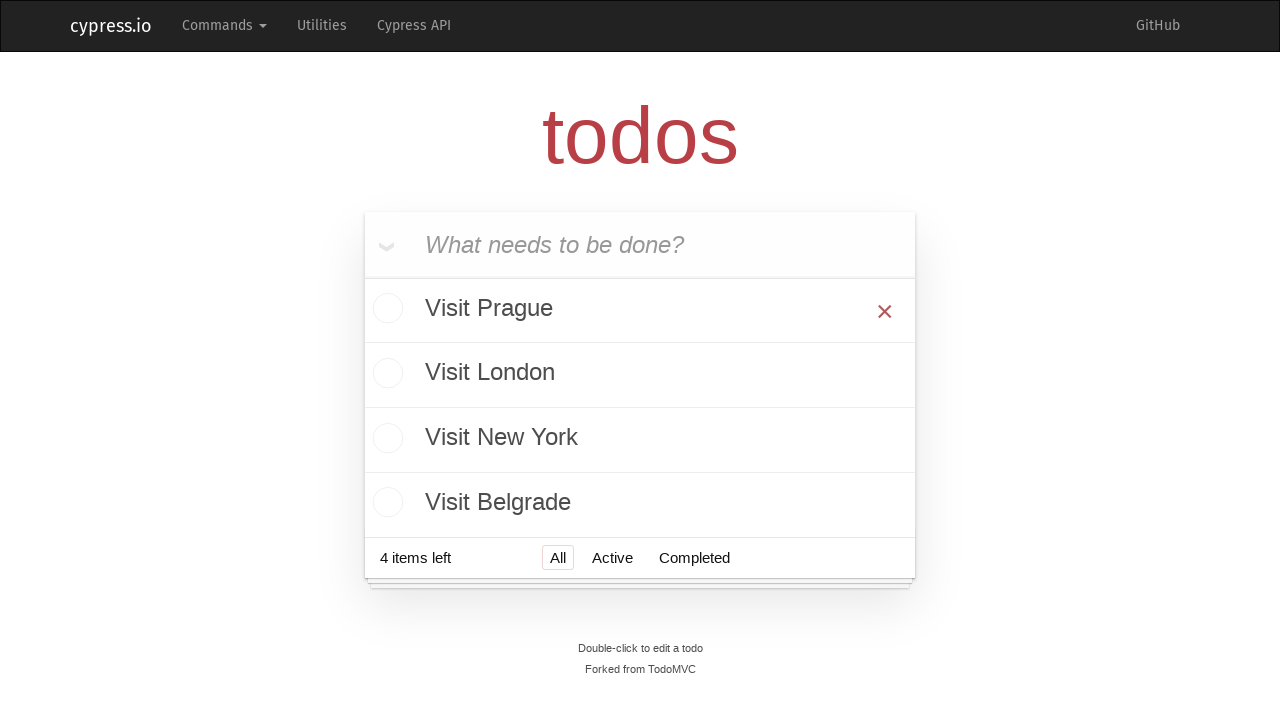

Hovered over todo item to reveal delete button (iteration 4) at (640, 311) on xpath=//ul[@class='todo-list']/li >> nth=0
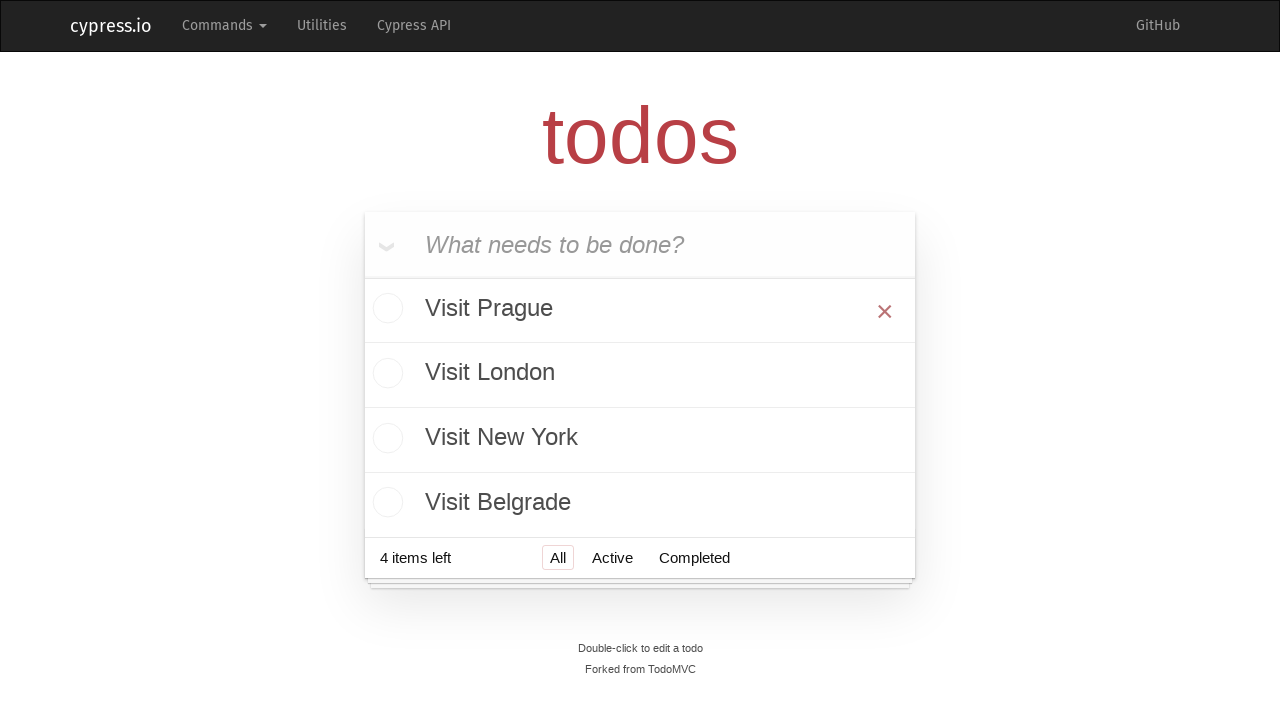

Clicked destroy button to delete todo item (iteration 4) at (885, 311) on xpath=//ul[@class='todo-list']/li >> nth=0 >> button.destroy
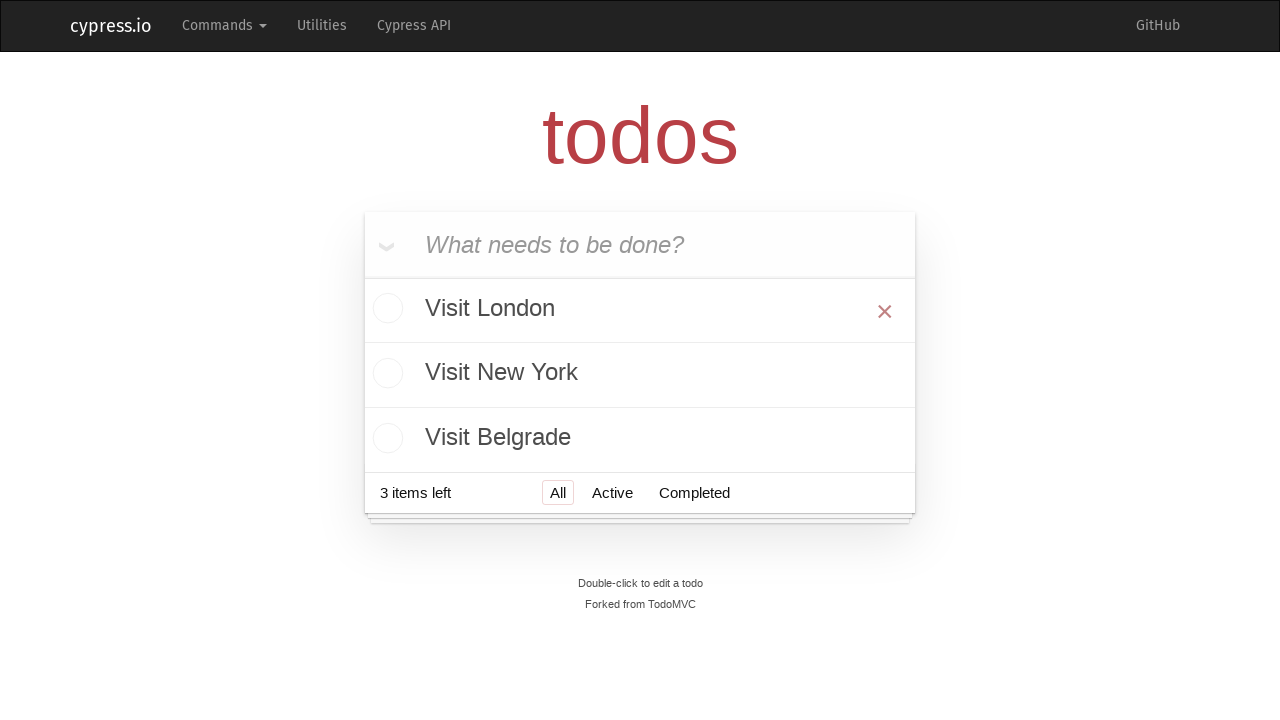

Waited 500ms for deletion to complete (iteration 4)
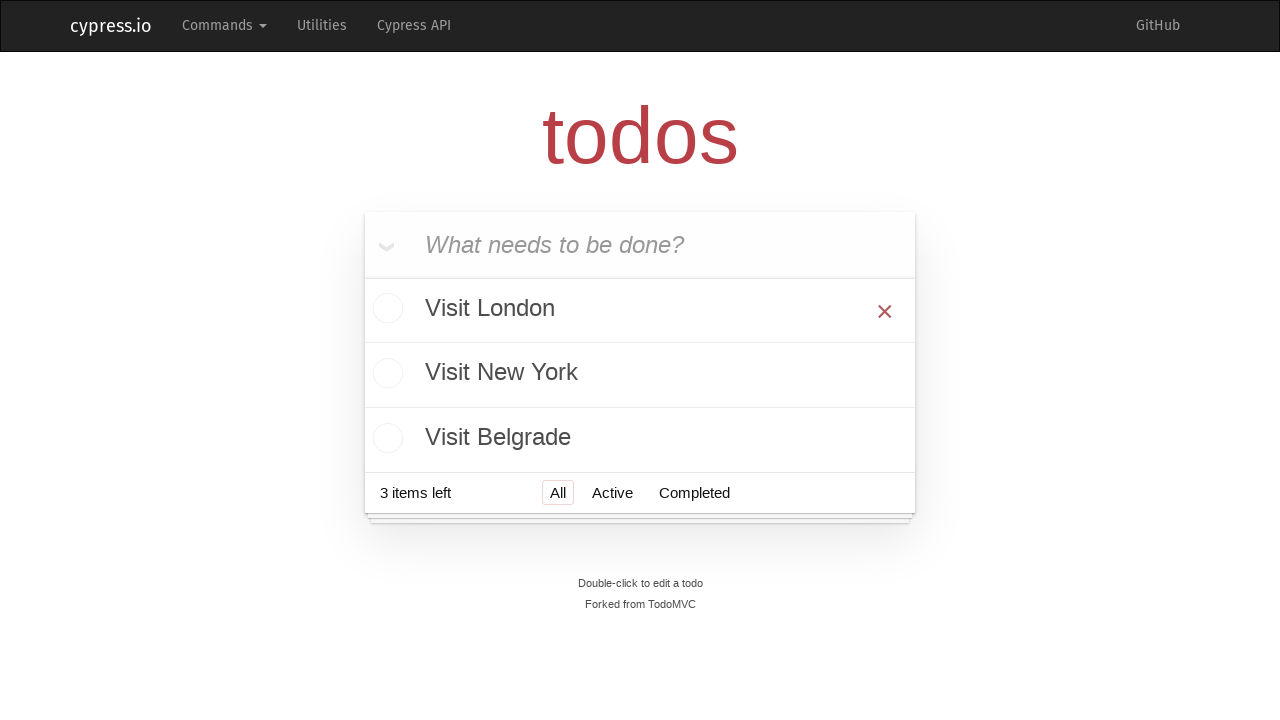

Located first todo item for deletion (iteration 5)
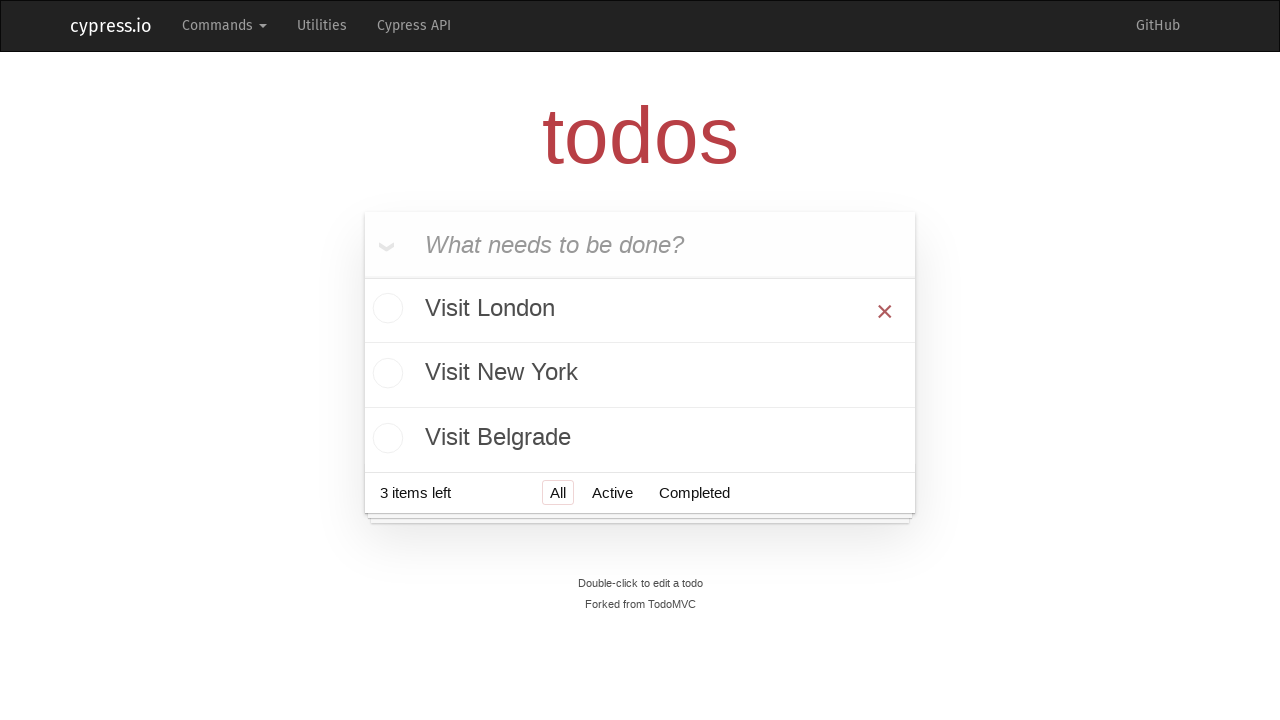

Hovered over todo item to reveal delete button (iteration 5) at (640, 311) on xpath=//ul[@class='todo-list']/li >> nth=0
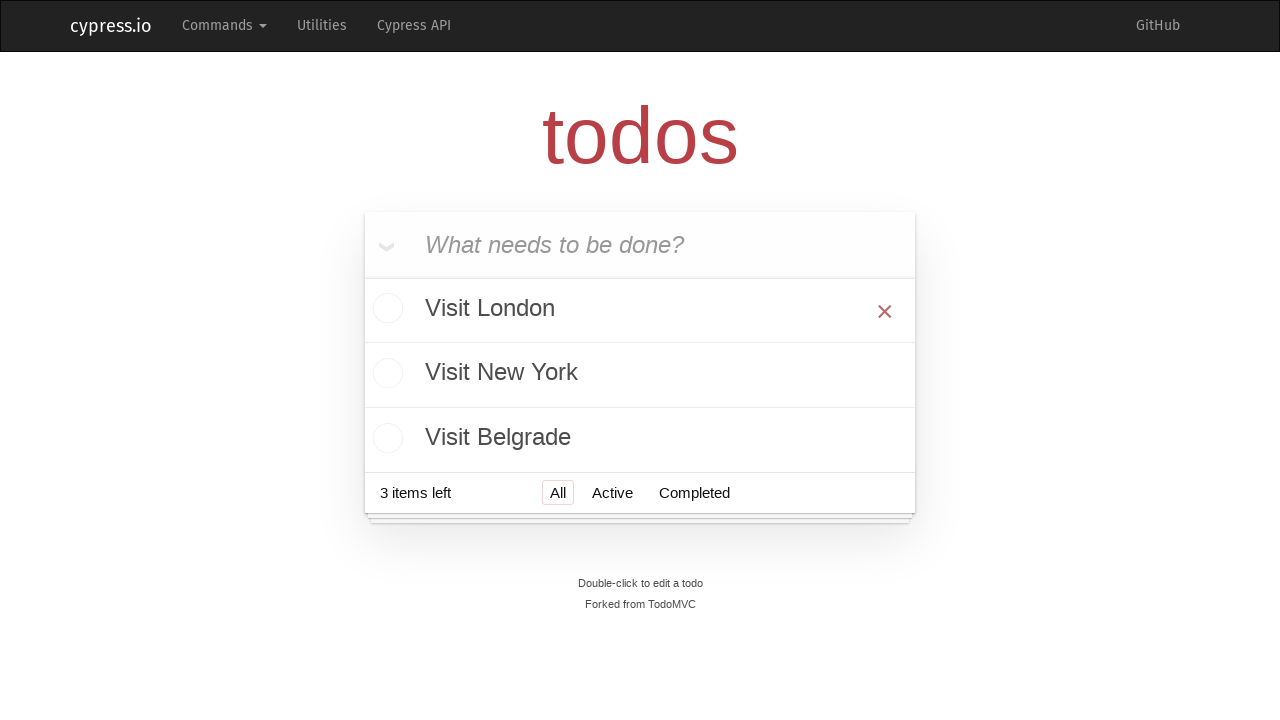

Clicked destroy button to delete todo item (iteration 5) at (885, 311) on xpath=//ul[@class='todo-list']/li >> nth=0 >> button.destroy
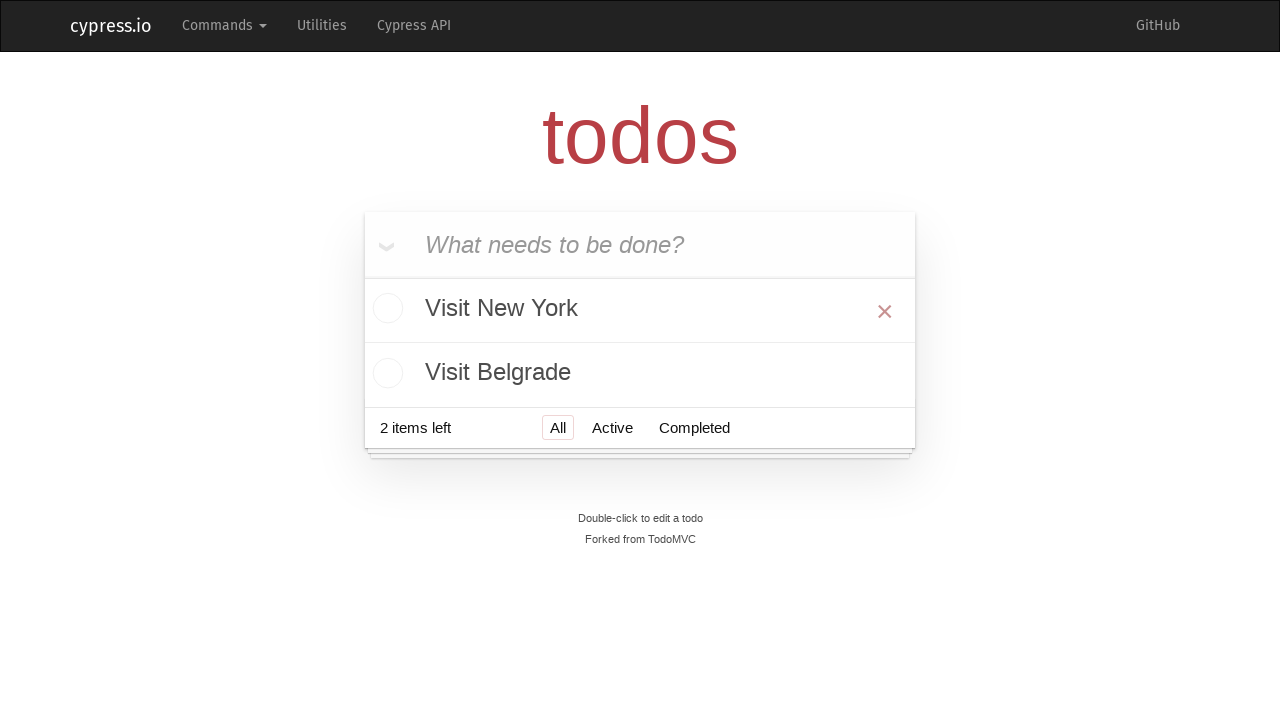

Waited 500ms for deletion to complete (iteration 5)
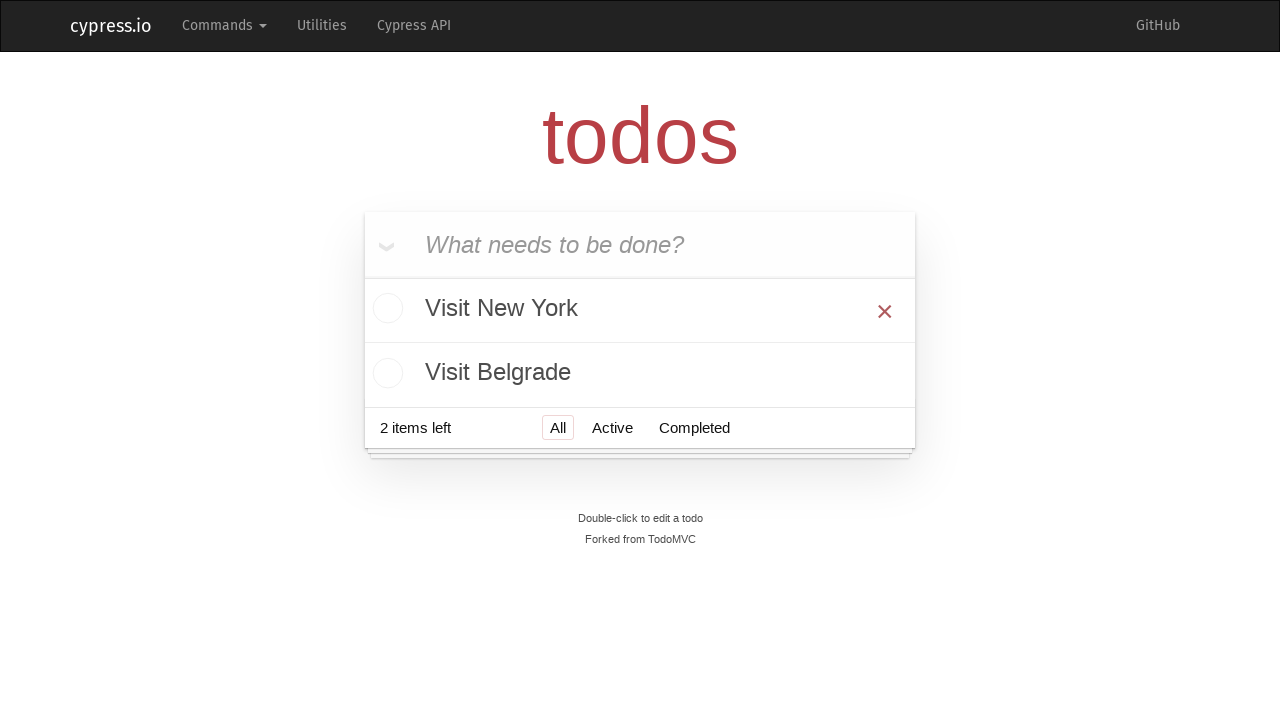

Located first todo item for deletion (iteration 6)
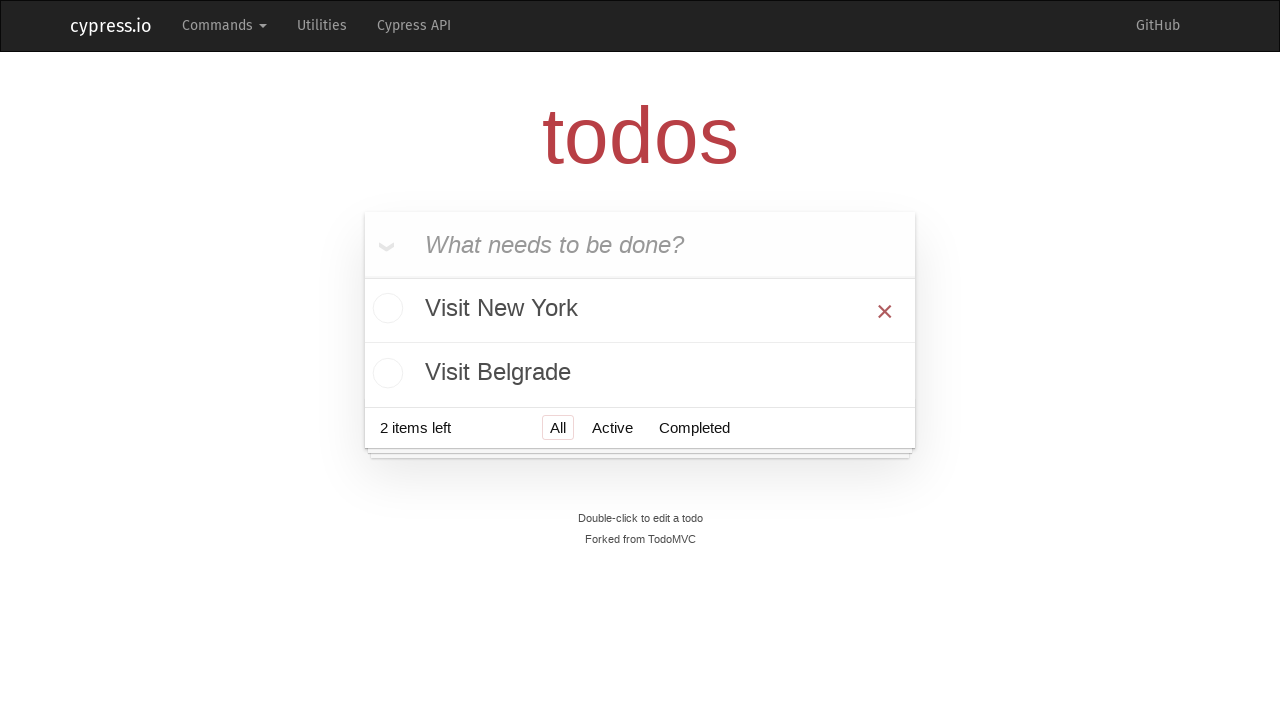

Hovered over todo item to reveal delete button (iteration 6) at (640, 311) on xpath=//ul[@class='todo-list']/li >> nth=0
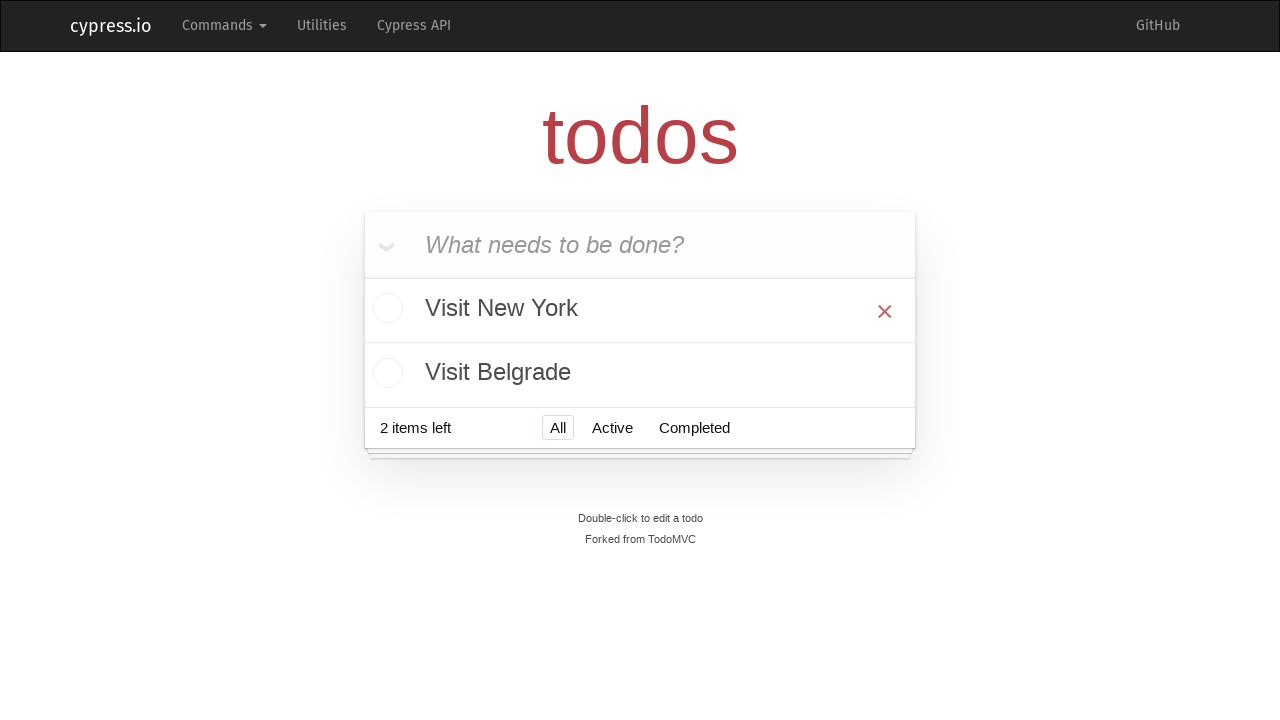

Clicked destroy button to delete todo item (iteration 6) at (885, 311) on xpath=//ul[@class='todo-list']/li >> nth=0 >> button.destroy
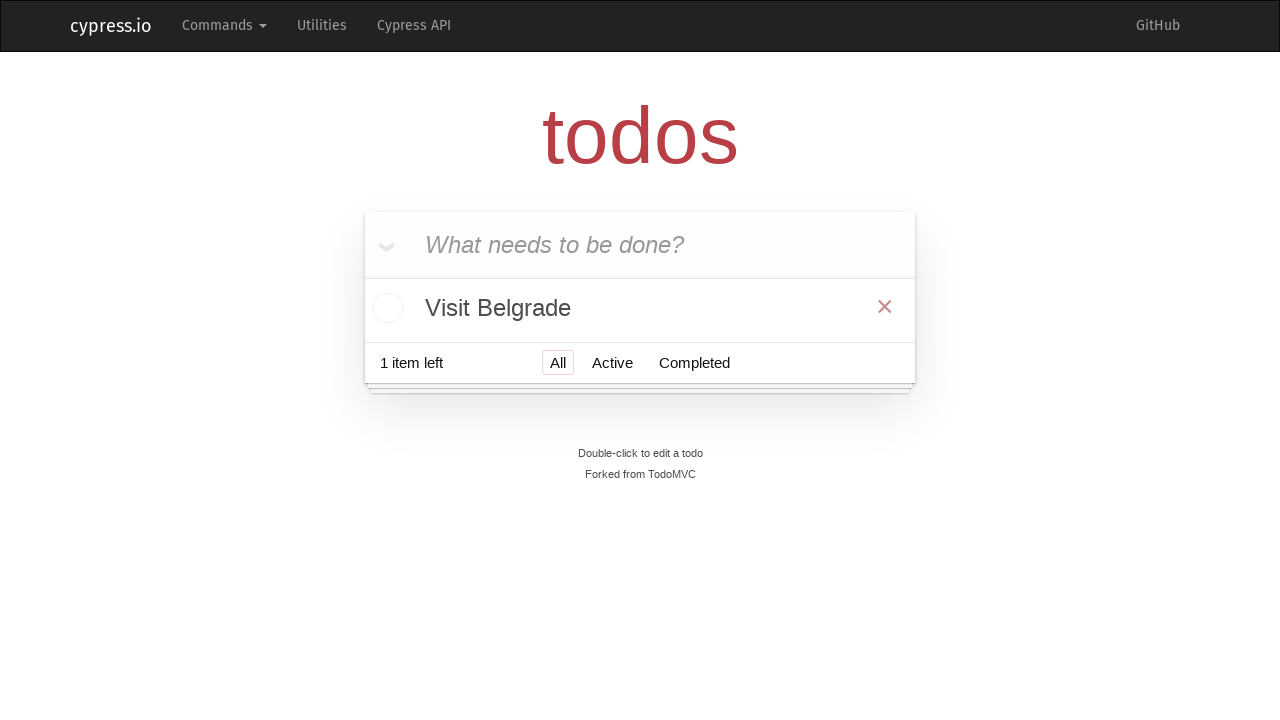

Waited 500ms for deletion to complete (iteration 6)
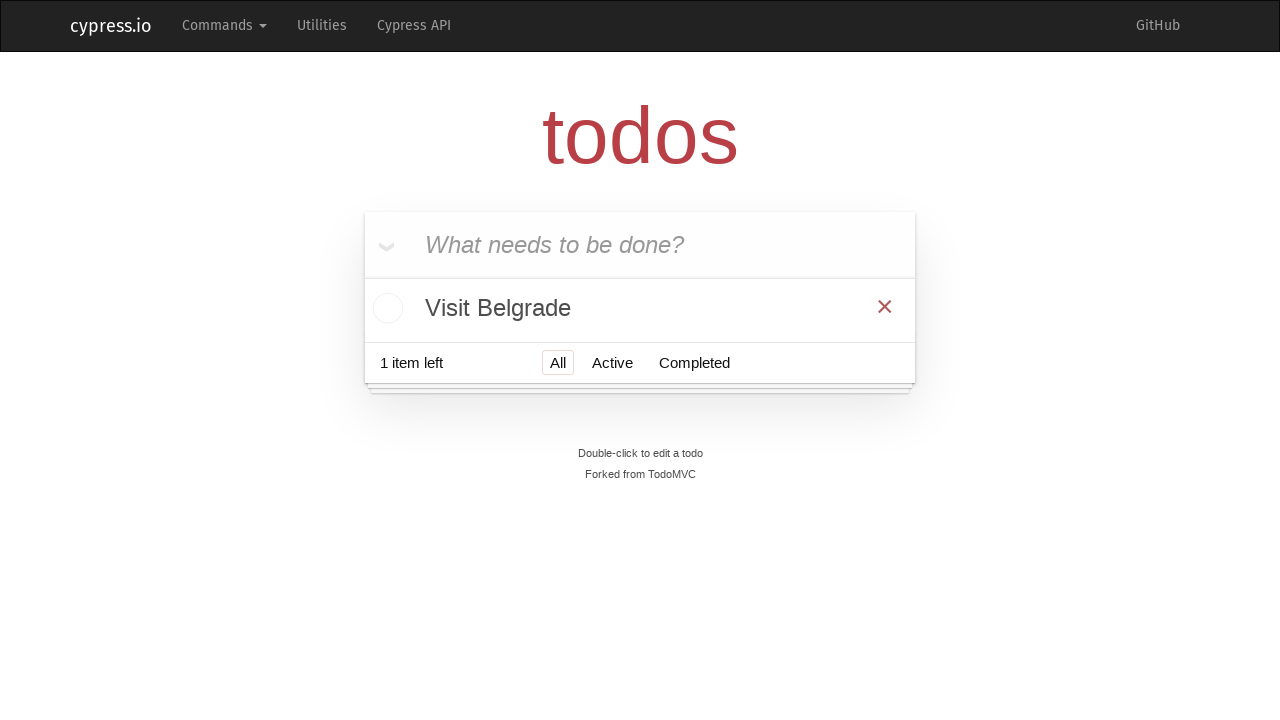

Located first todo item for deletion (iteration 7)
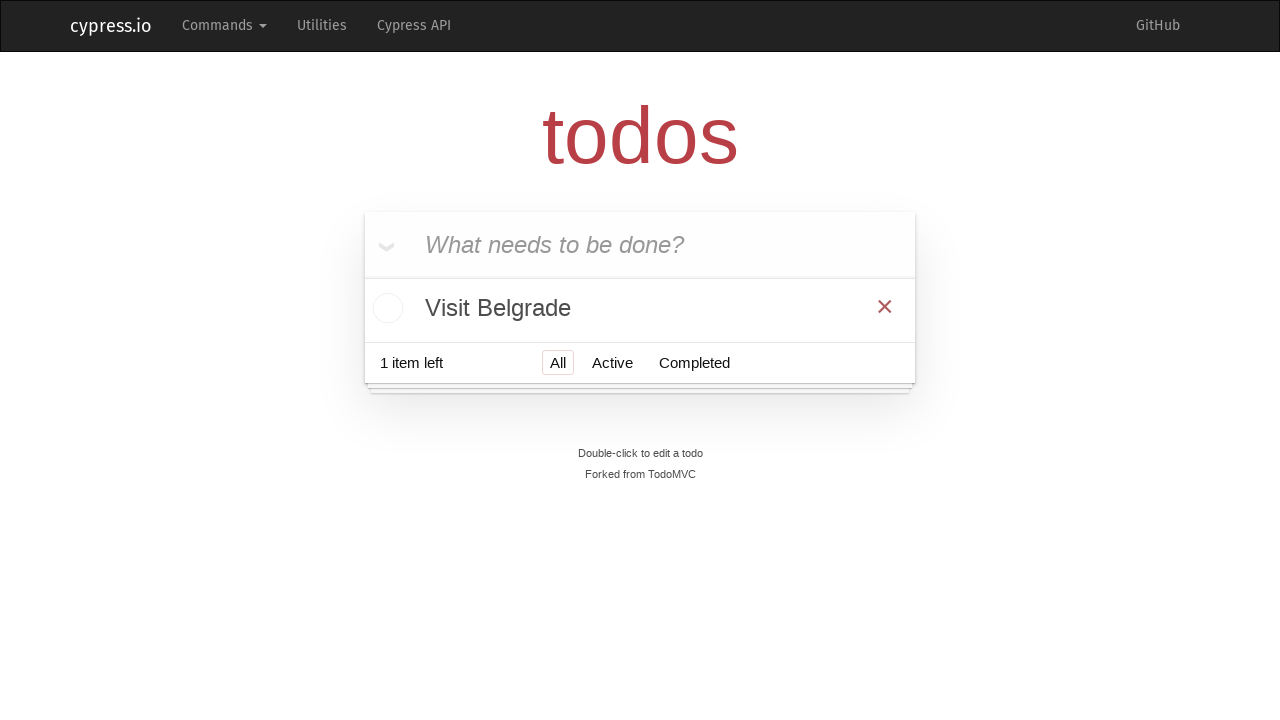

Hovered over todo item to reveal delete button (iteration 7) at (640, 308) on xpath=//ul[@class='todo-list']/li >> nth=0
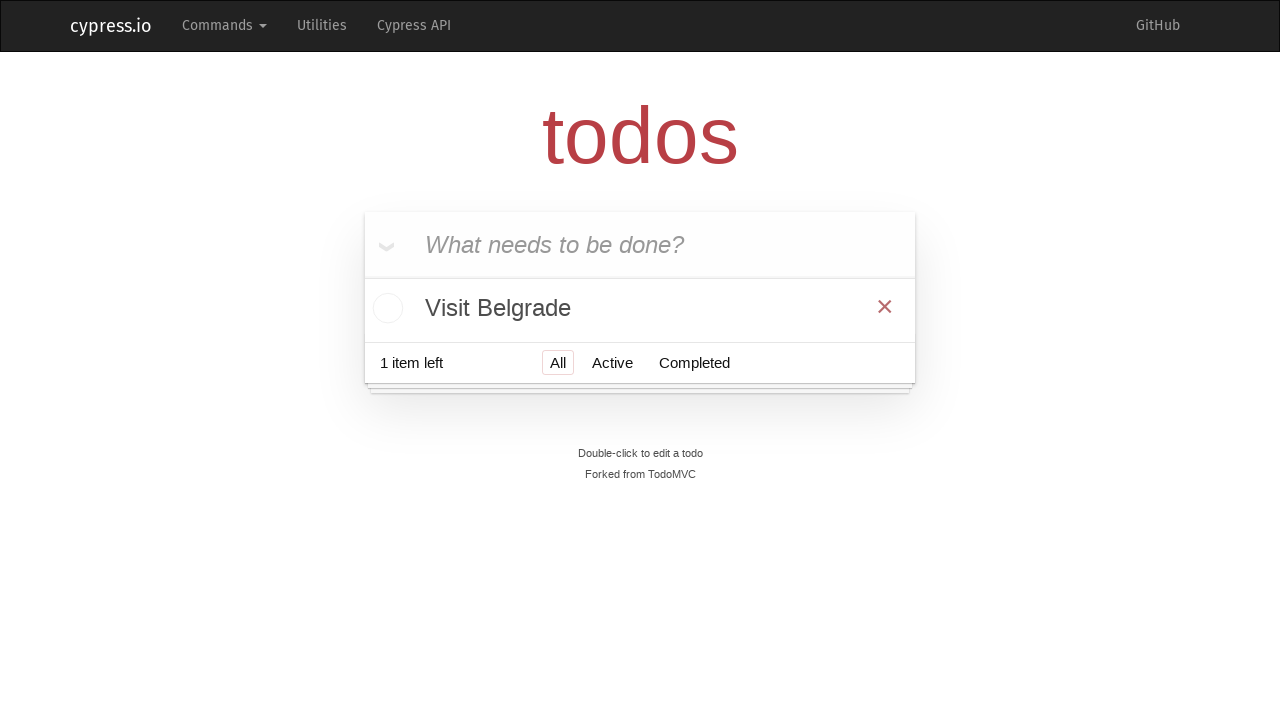

Clicked destroy button to delete todo item (iteration 7) at (885, 306) on xpath=//ul[@class='todo-list']/li >> nth=0 >> button.destroy
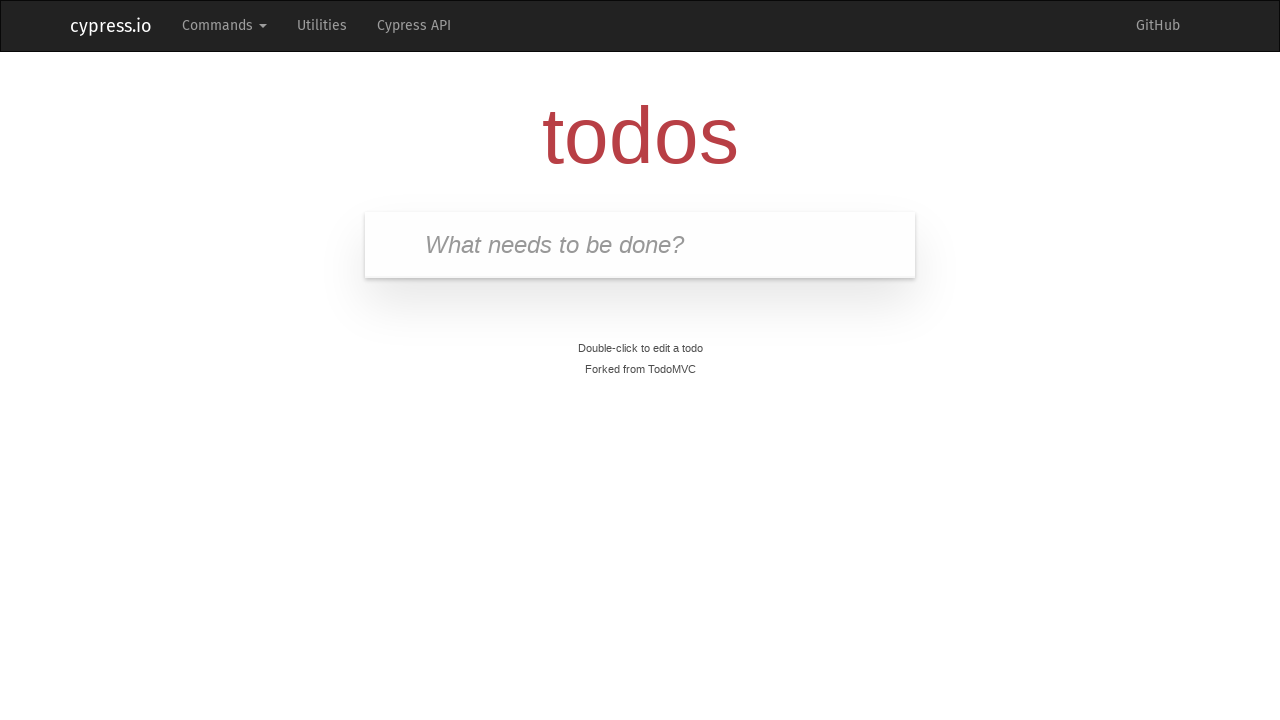

Waited 500ms for deletion to complete (iteration 7)
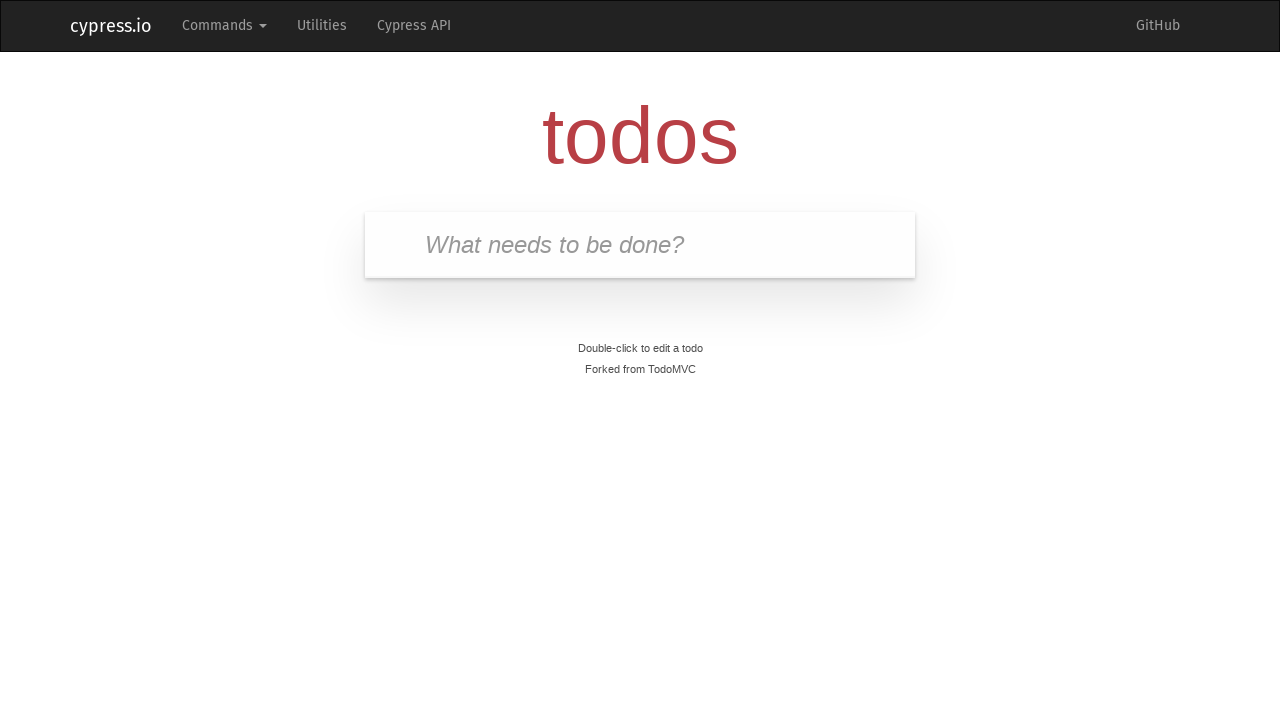

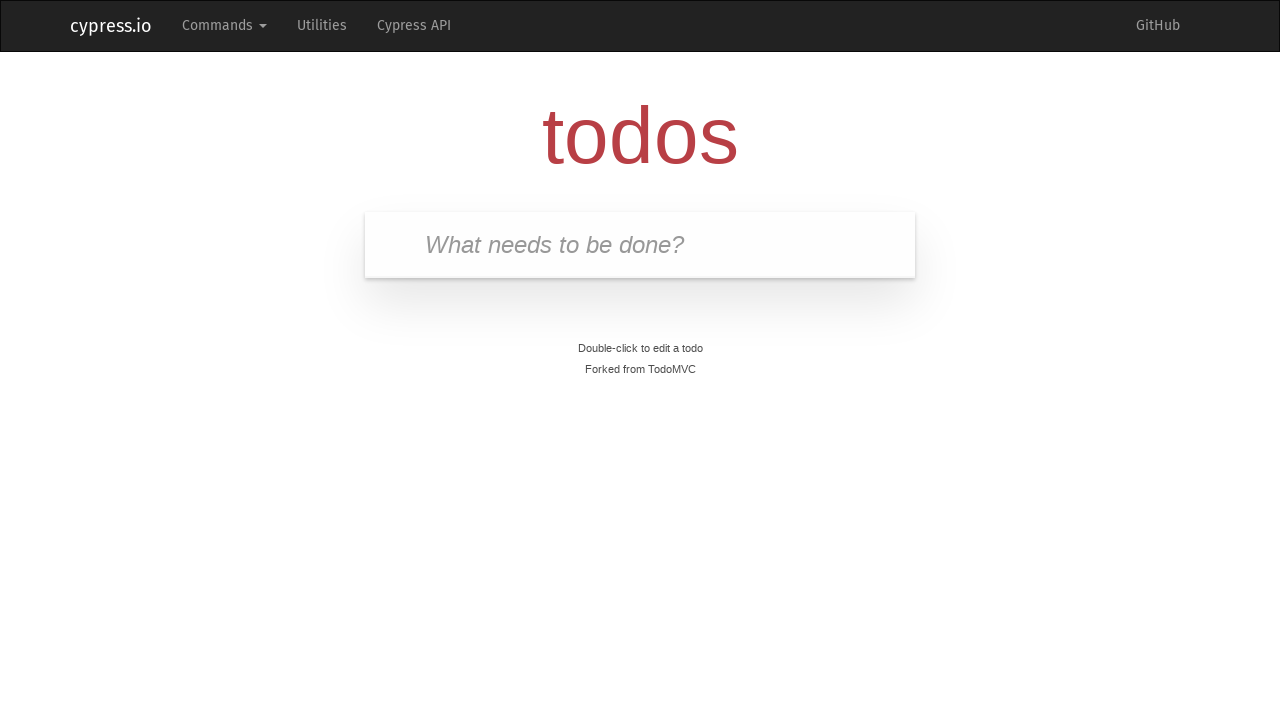